Tests a date picker widget by clicking on the date input, navigating through months/years using the calendar controls until reaching October 2024, and selecting day 15.

Starting URL: https://testautomationpractice.blogspot.com/

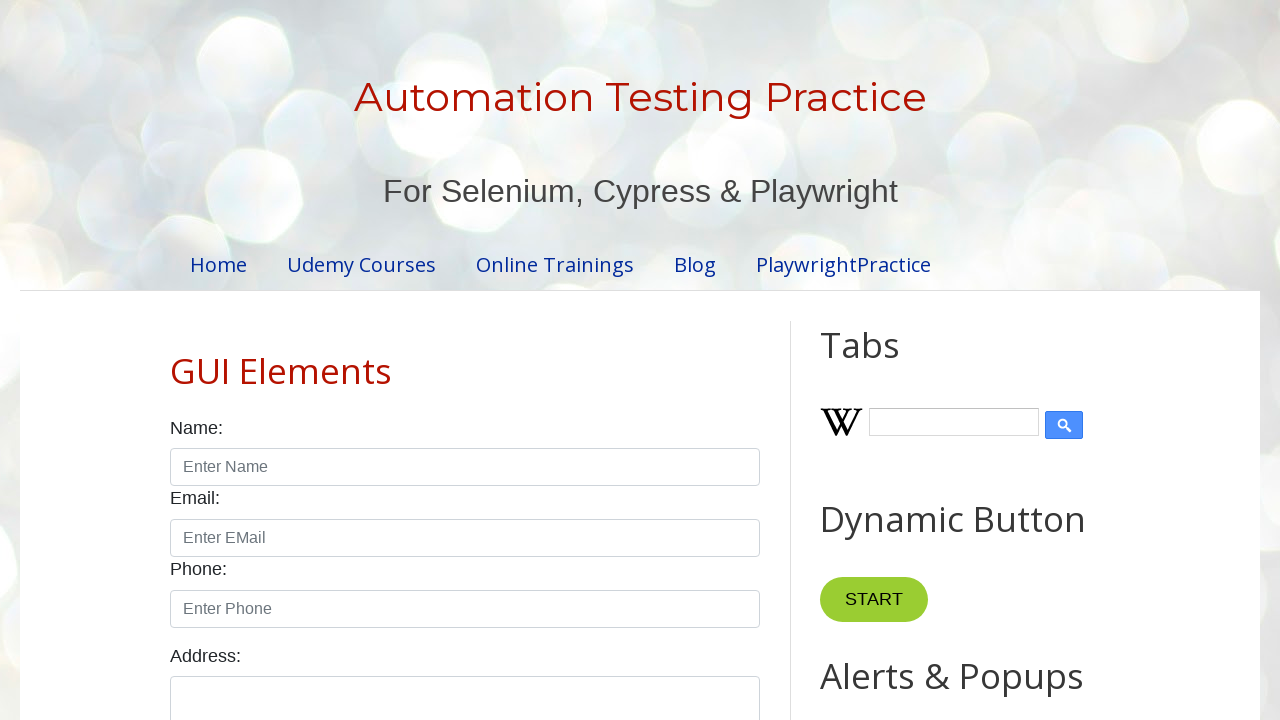

Clicked on the date picker input to open the calendar at (515, 360) on xpath=//input[@id='datepicker']
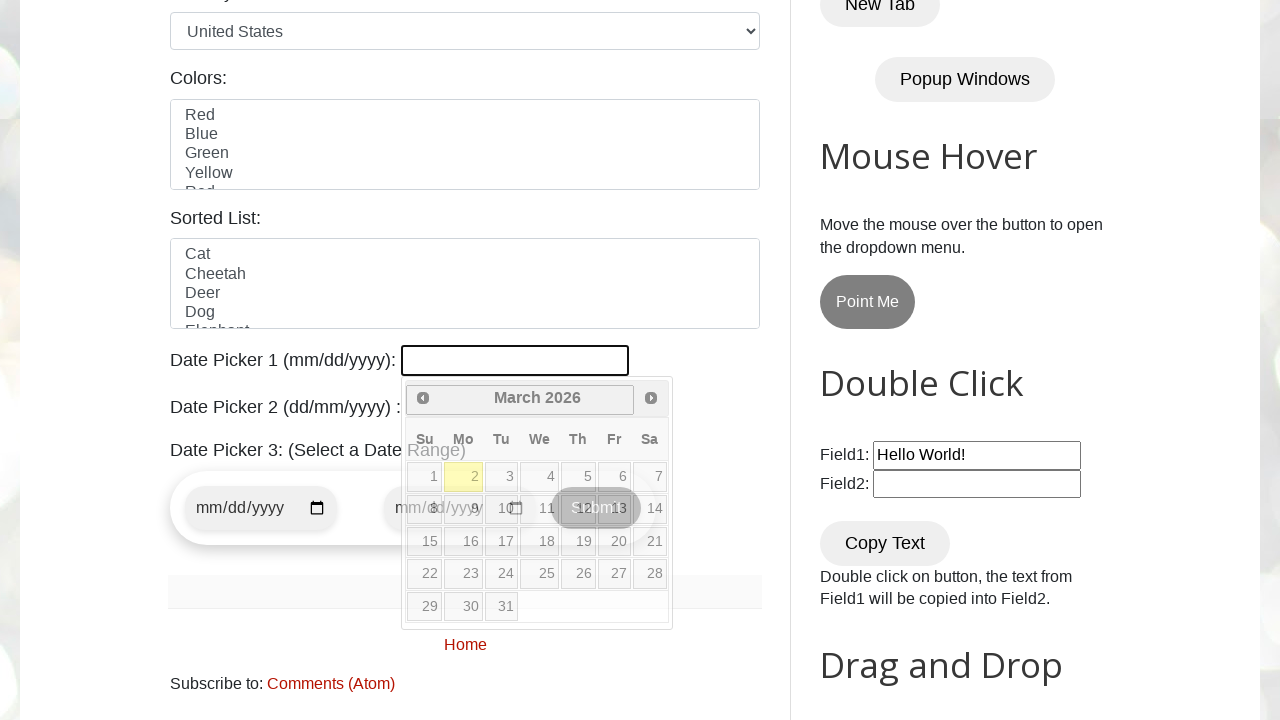

Retrieved current month: March
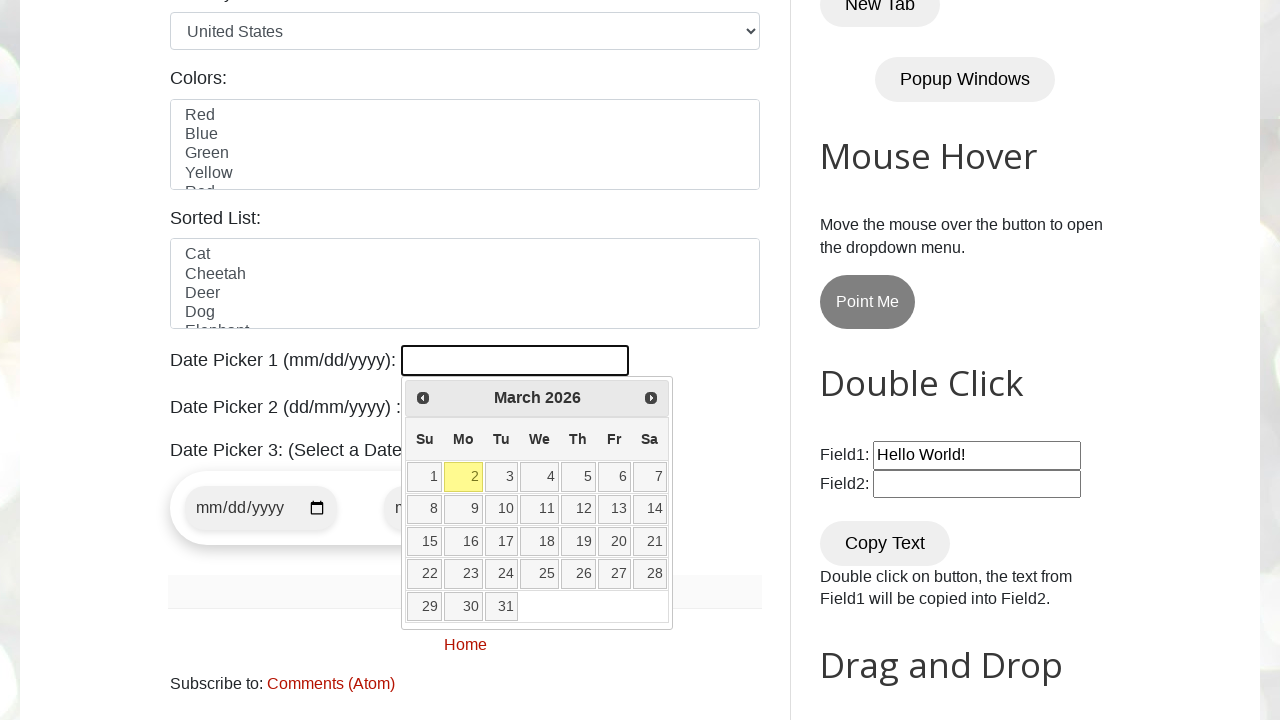

Retrieved current year: 2026
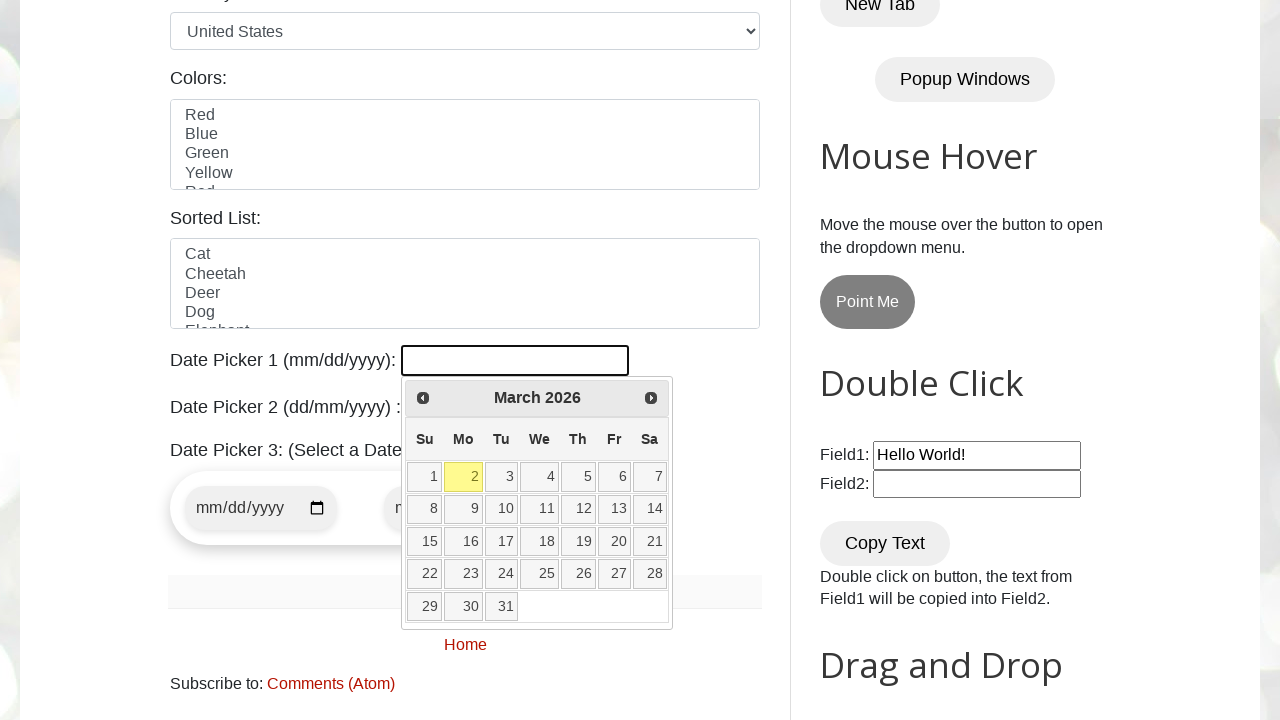

Clicked previous button to go back year (current: 2026, target: 2024) at (423, 398) on xpath=//span[@class='ui-icon ui-icon-circle-triangle-w']
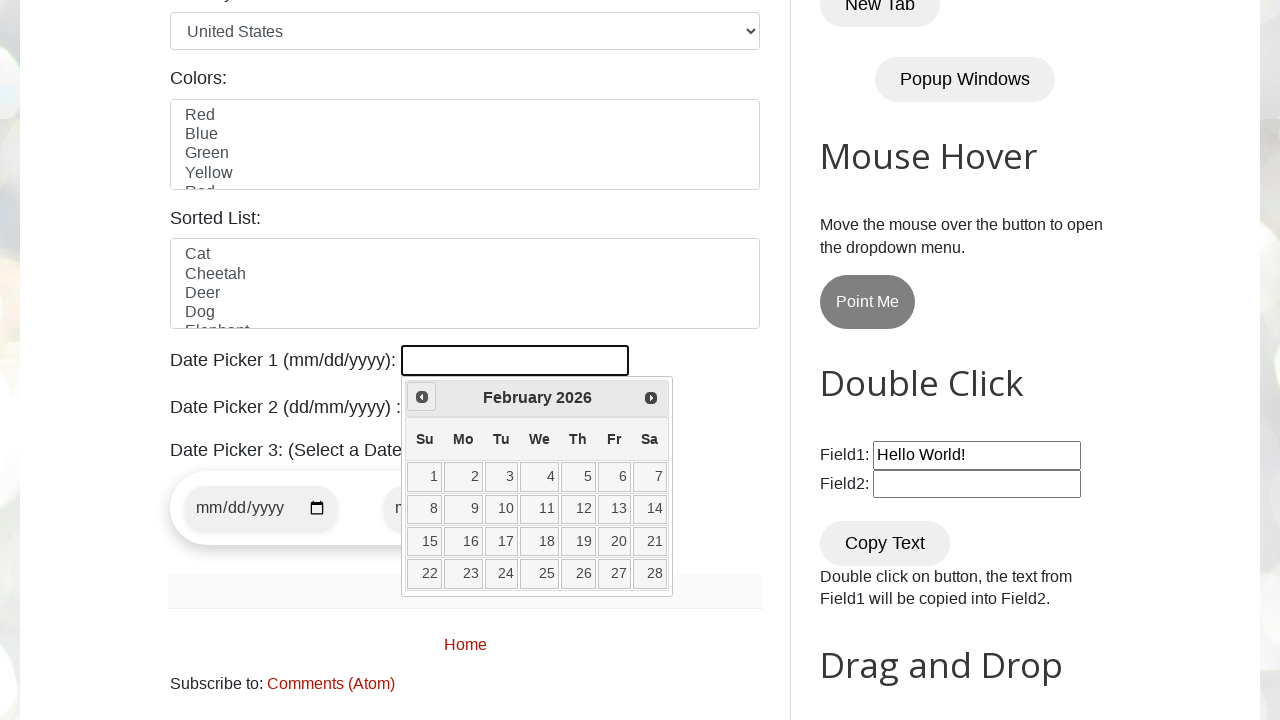

Retrieved current month: February
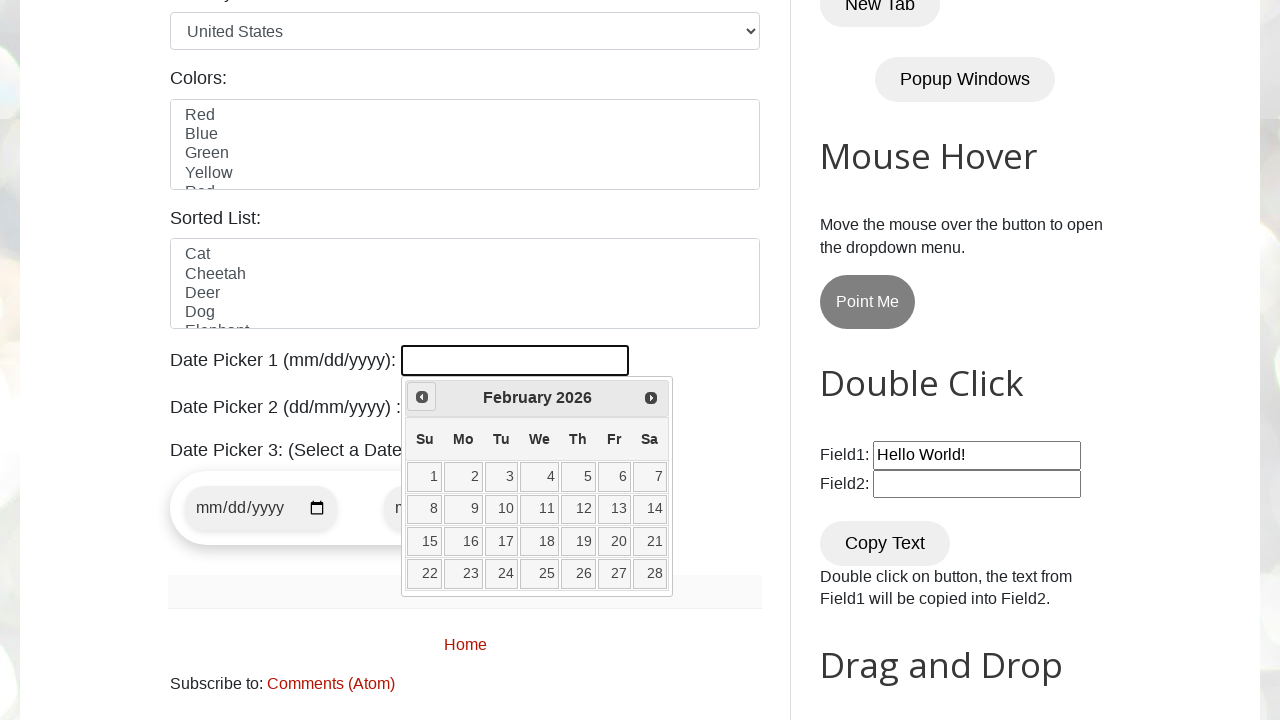

Retrieved current year: 2026
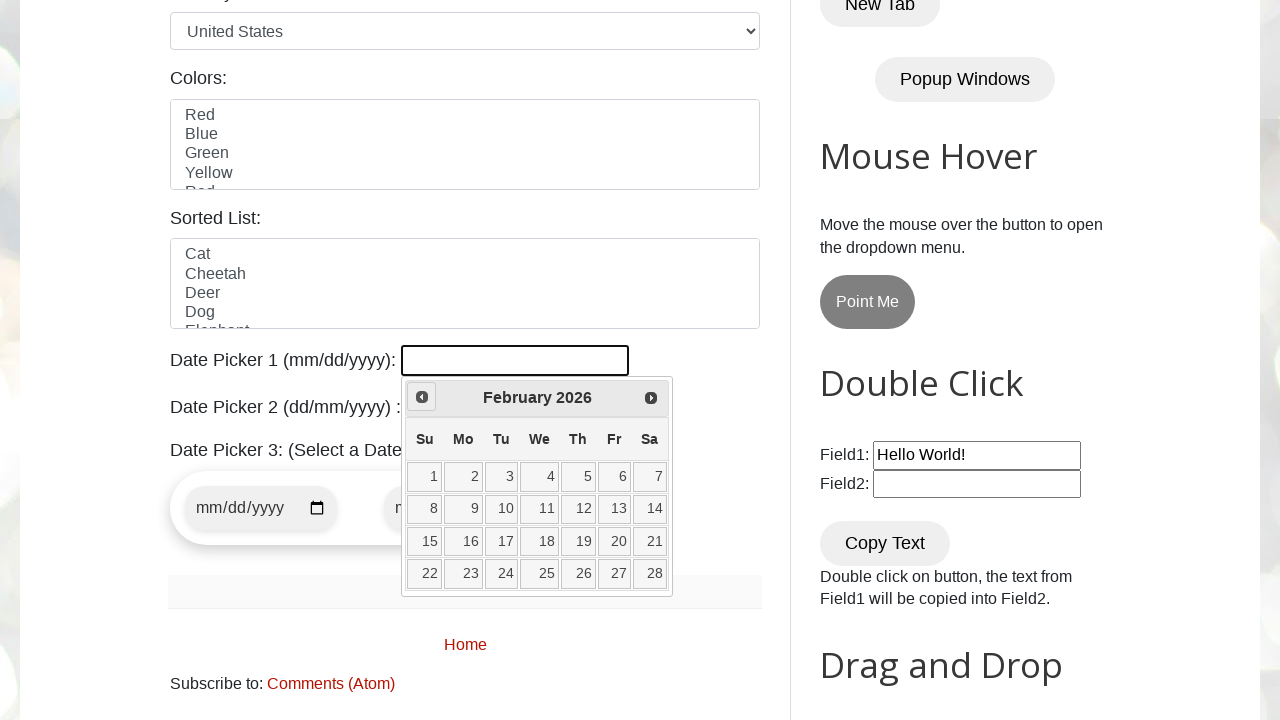

Clicked previous button to go back year (current: 2026, target: 2024) at (422, 397) on xpath=//span[@class='ui-icon ui-icon-circle-triangle-w']
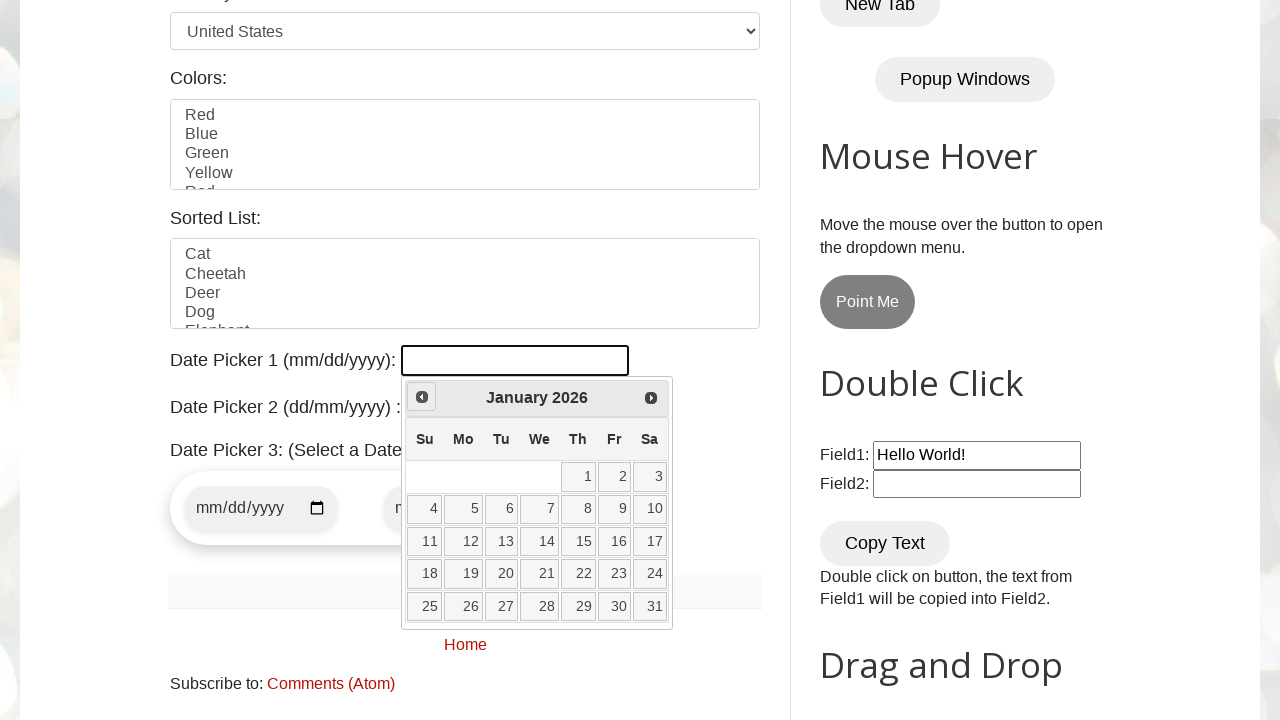

Retrieved current month: January
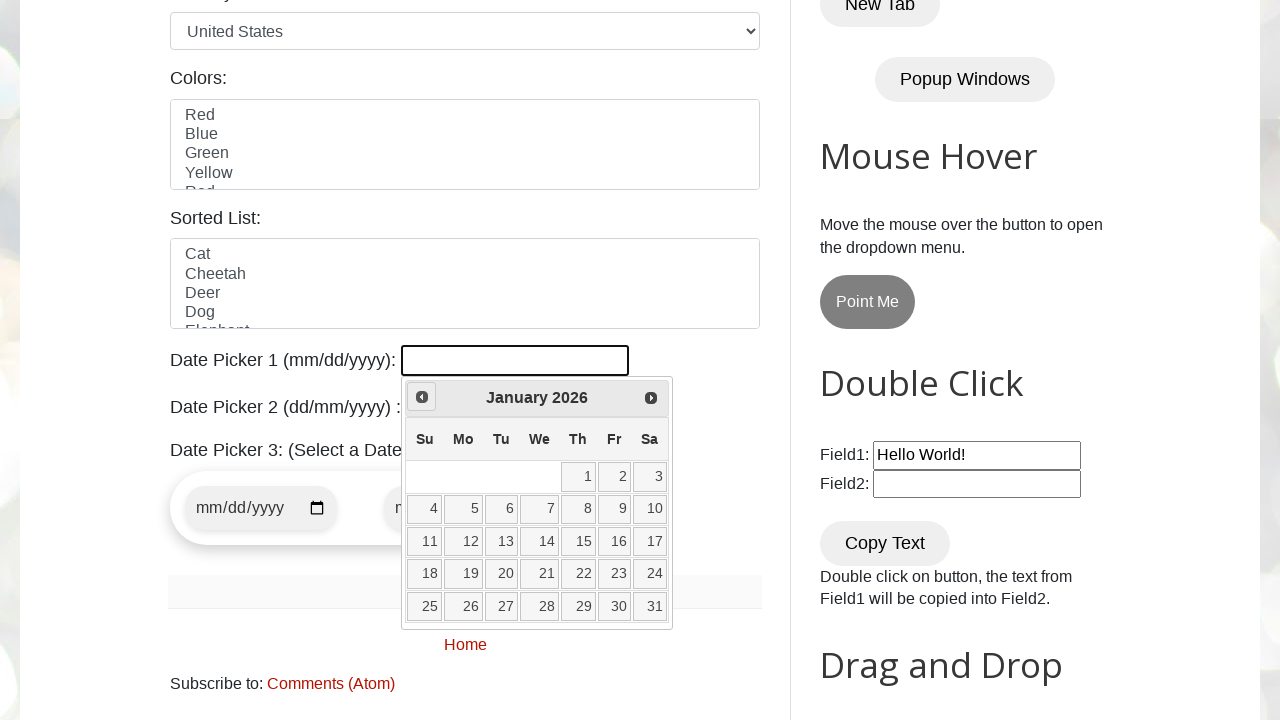

Retrieved current year: 2026
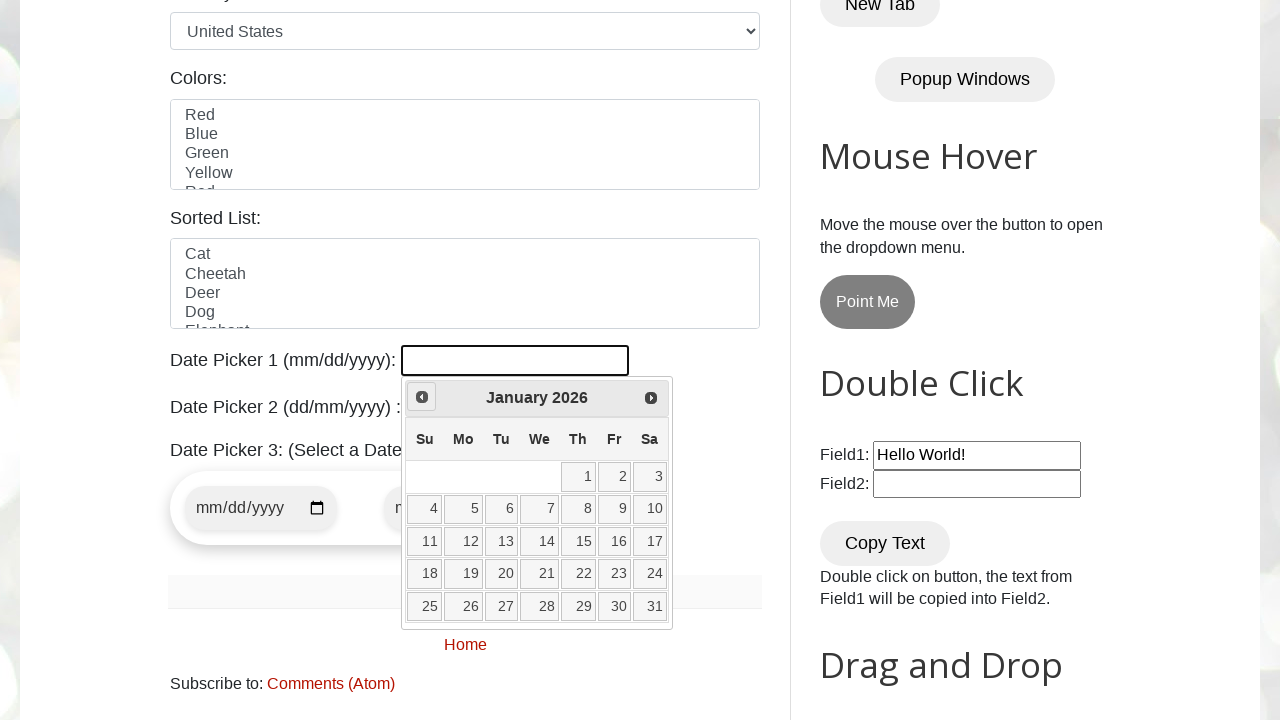

Clicked previous button to go back year (current: 2026, target: 2024) at (422, 397) on xpath=//span[@class='ui-icon ui-icon-circle-triangle-w']
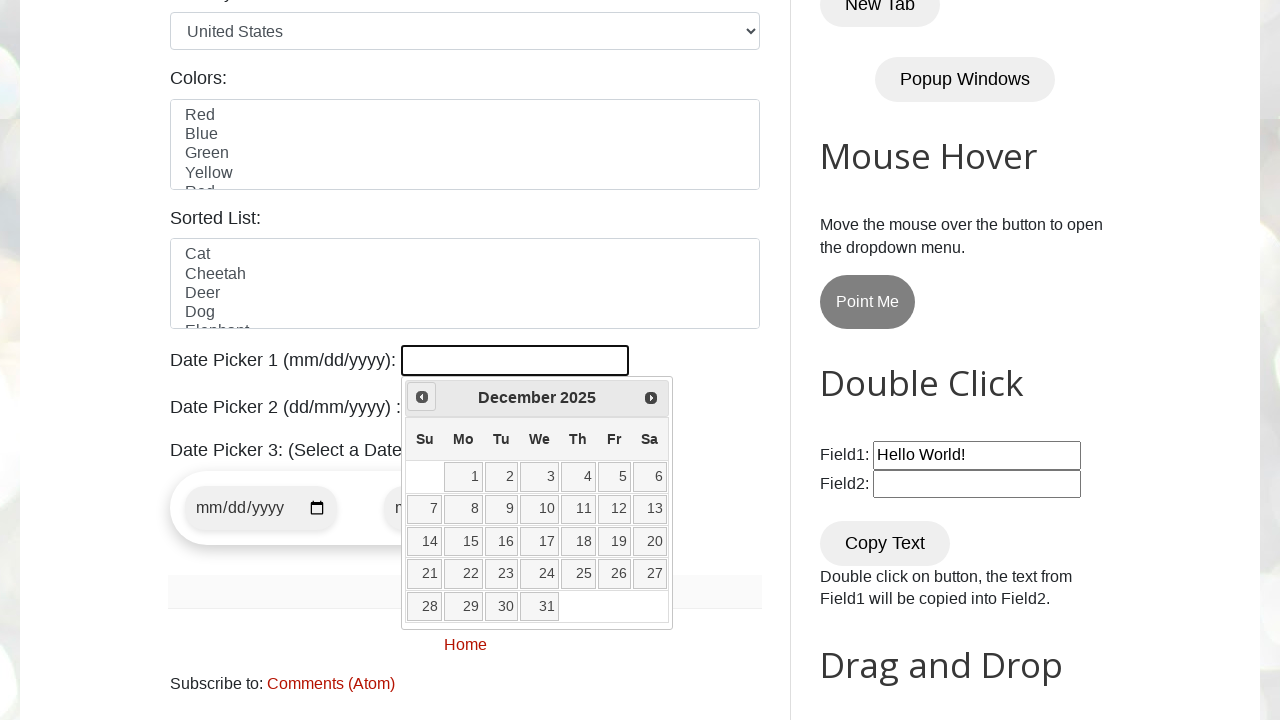

Retrieved current month: December
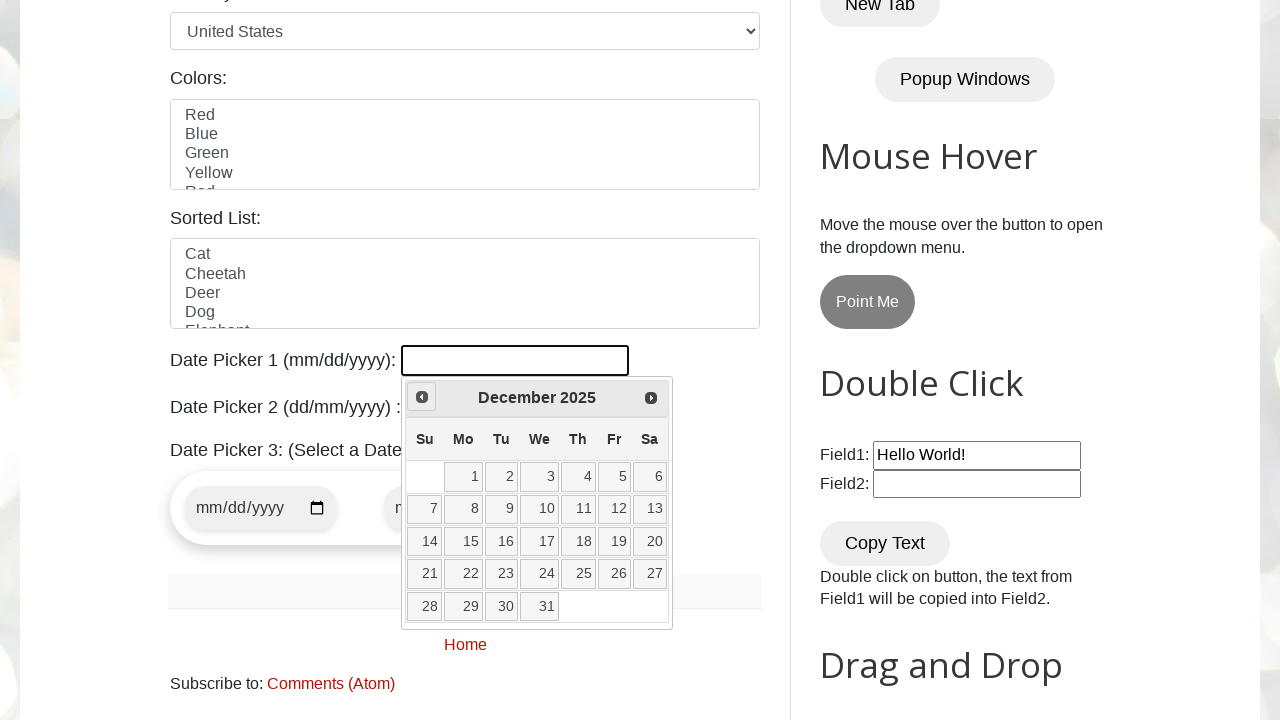

Retrieved current year: 2025
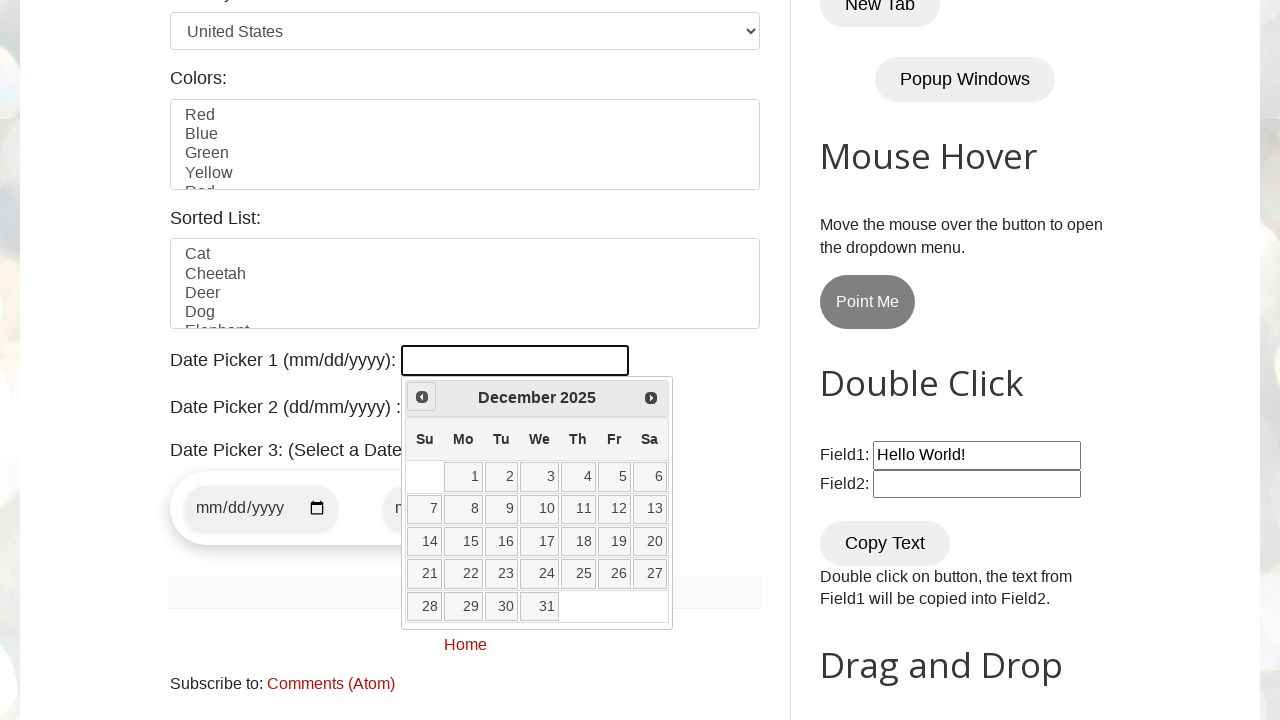

Clicked previous button to go back year (current: 2025, target: 2024) at (422, 397) on xpath=//span[@class='ui-icon ui-icon-circle-triangle-w']
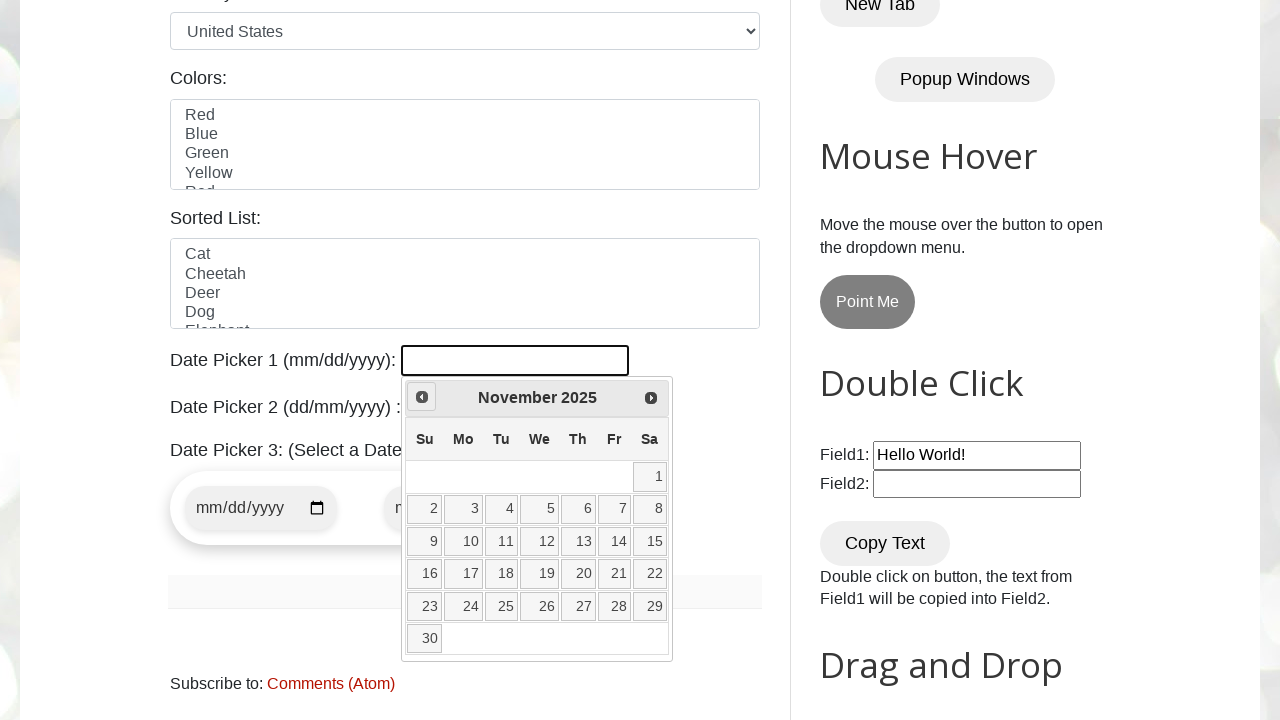

Retrieved current month: November
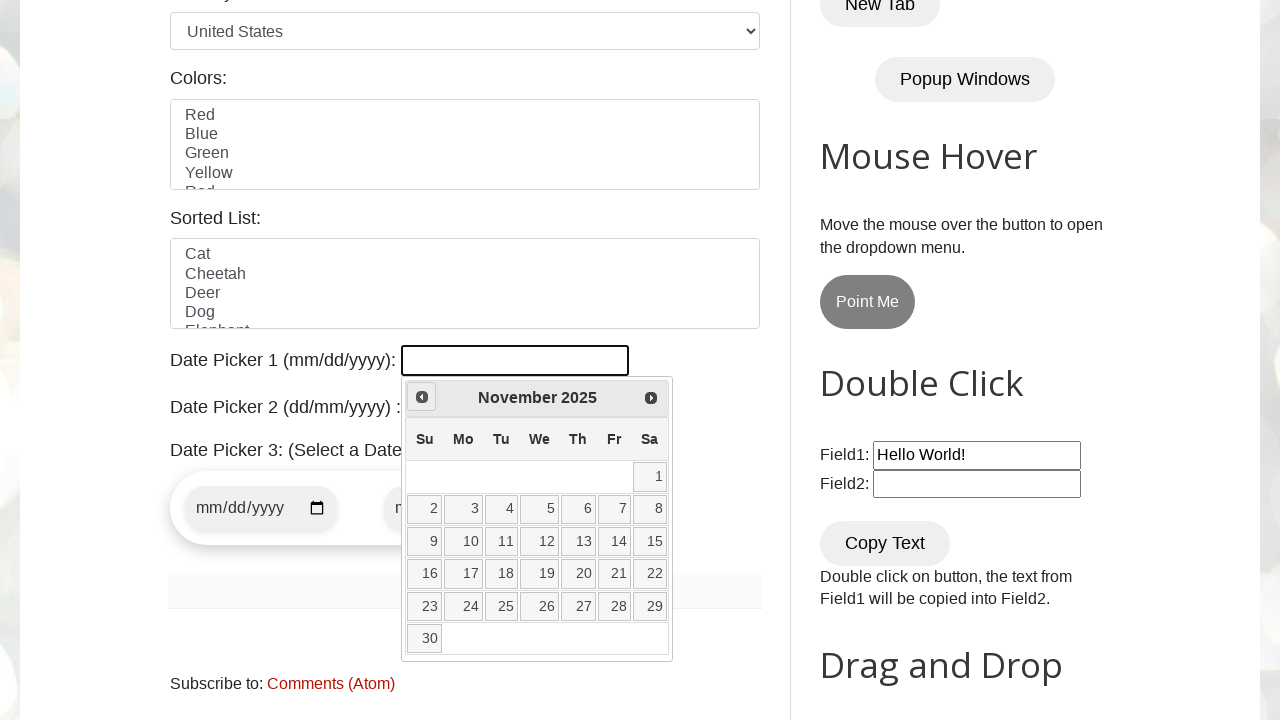

Retrieved current year: 2025
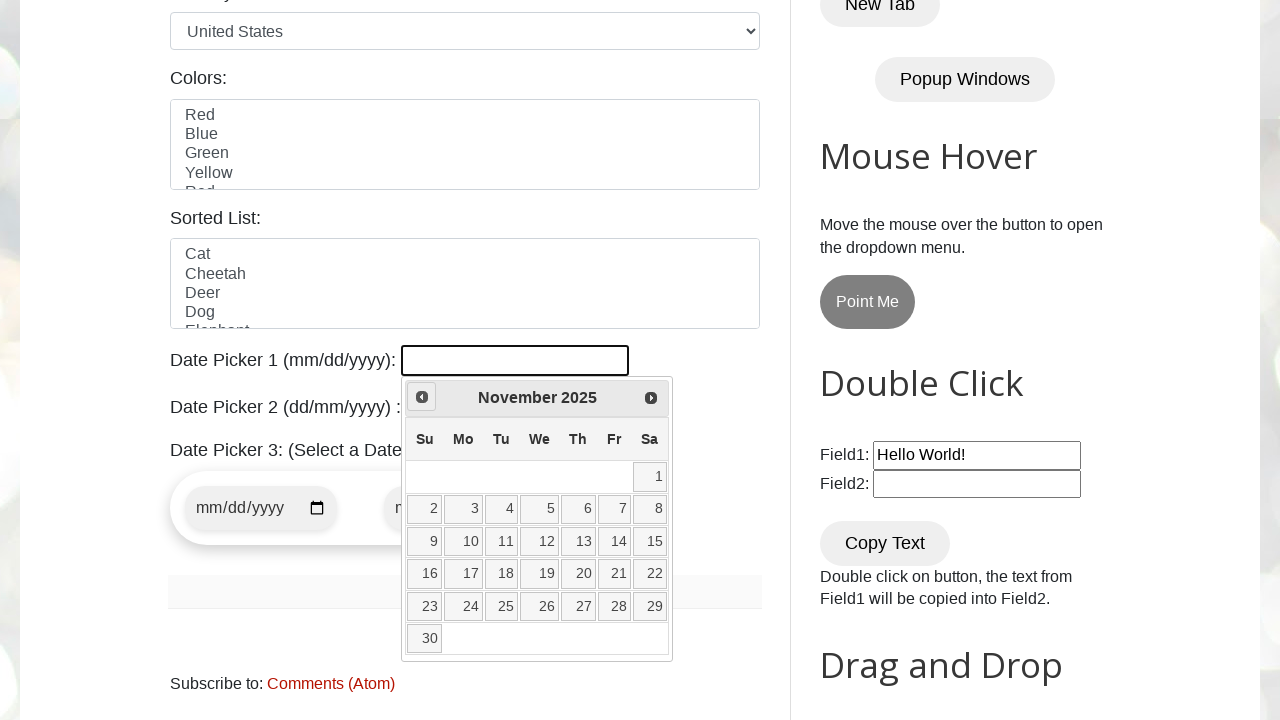

Clicked previous button to go back year (current: 2025, target: 2024) at (422, 397) on xpath=//span[@class='ui-icon ui-icon-circle-triangle-w']
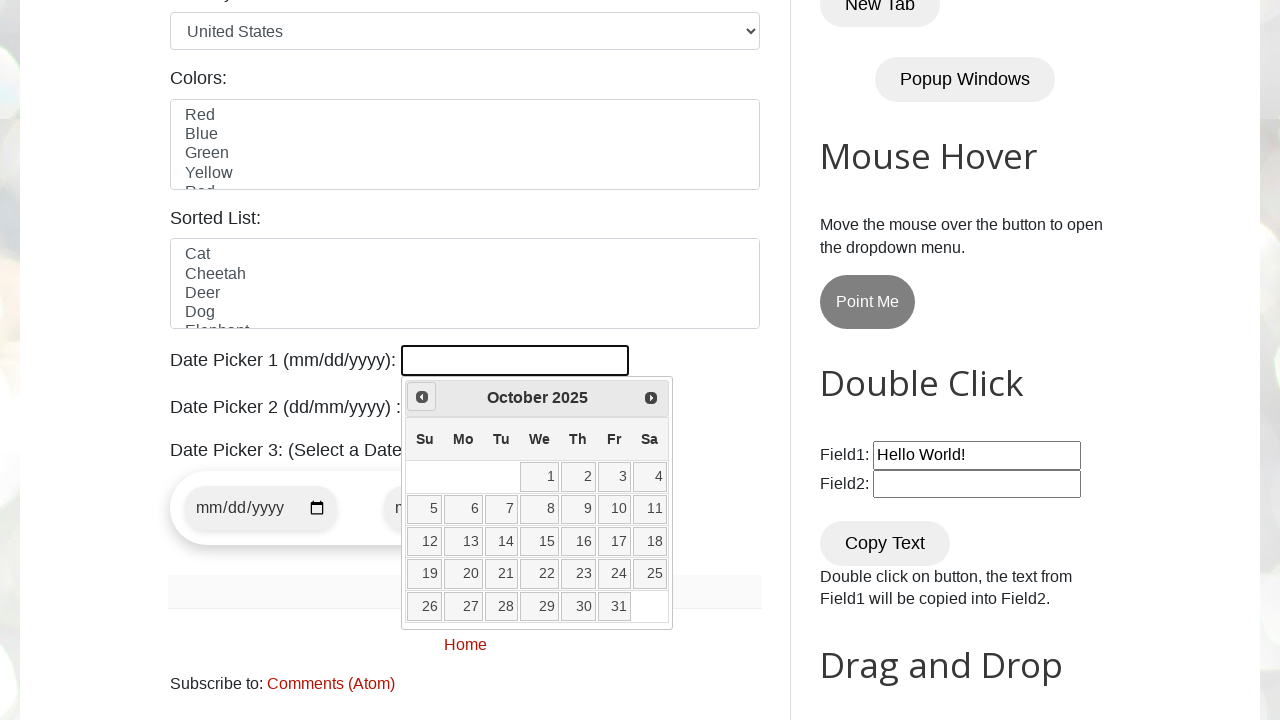

Retrieved current month: October
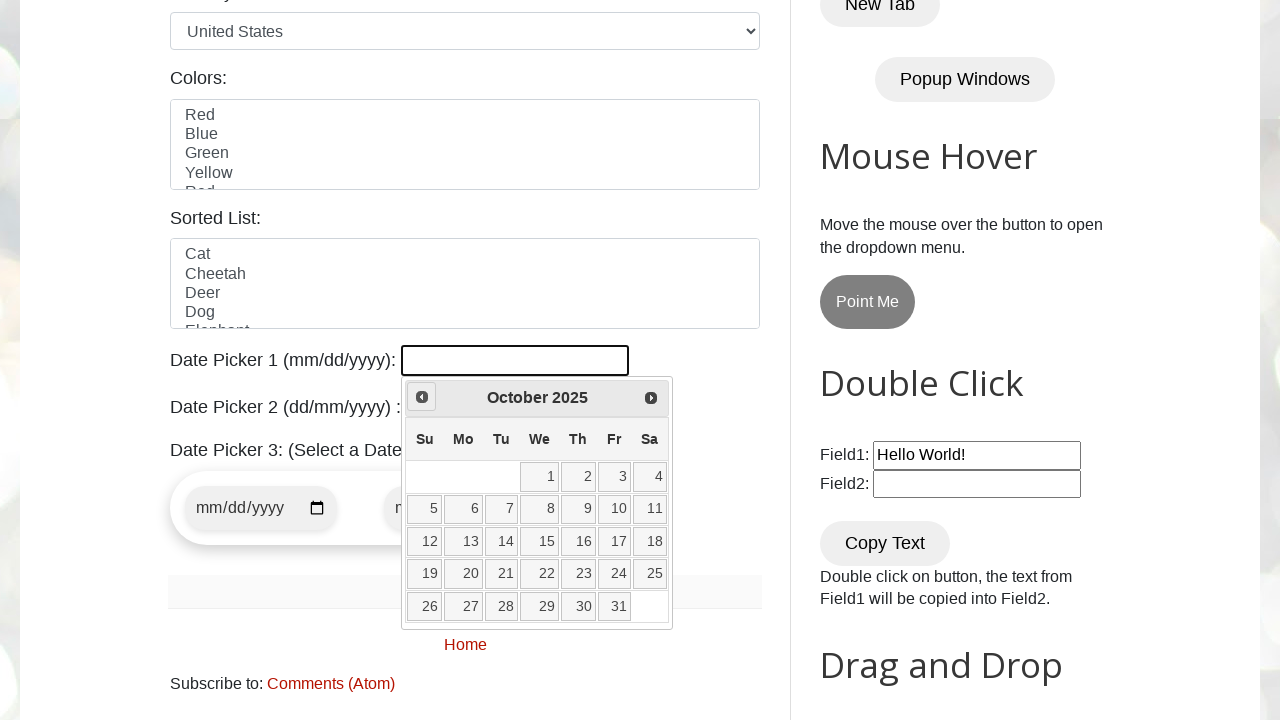

Retrieved current year: 2025
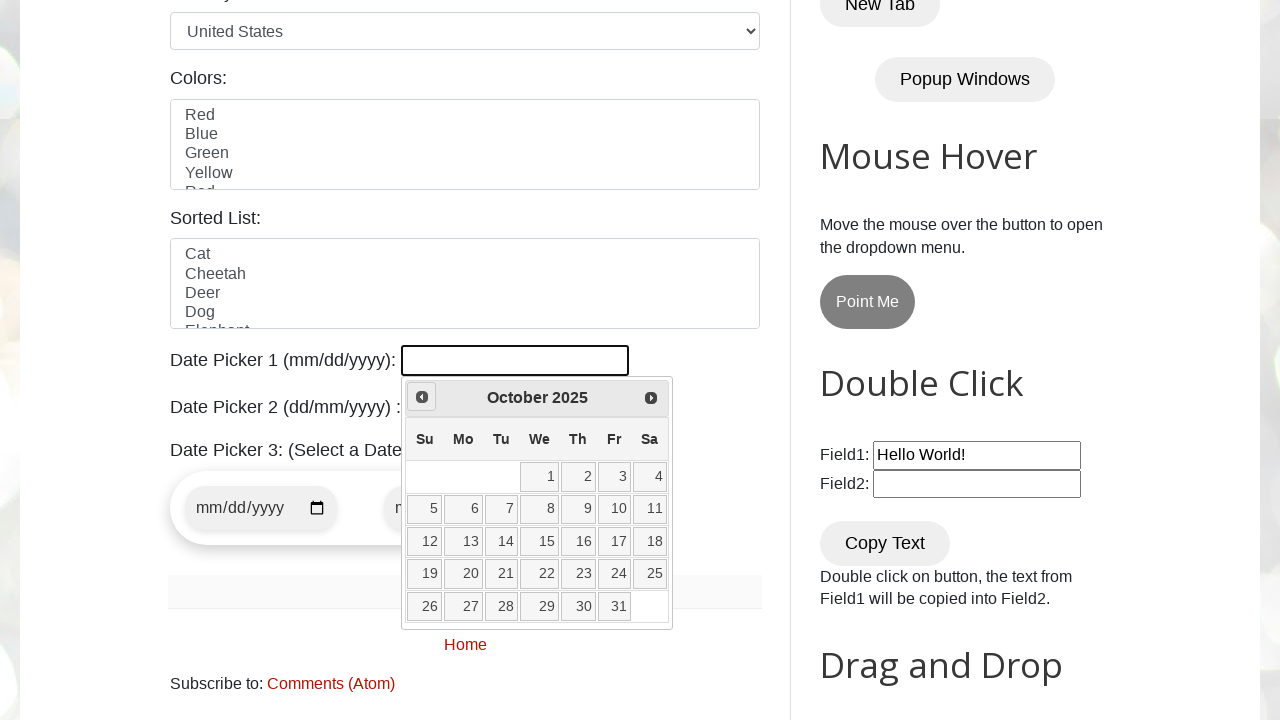

Clicked previous button to go back year (current: 2025, target: 2024) at (422, 397) on xpath=//span[@class='ui-icon ui-icon-circle-triangle-w']
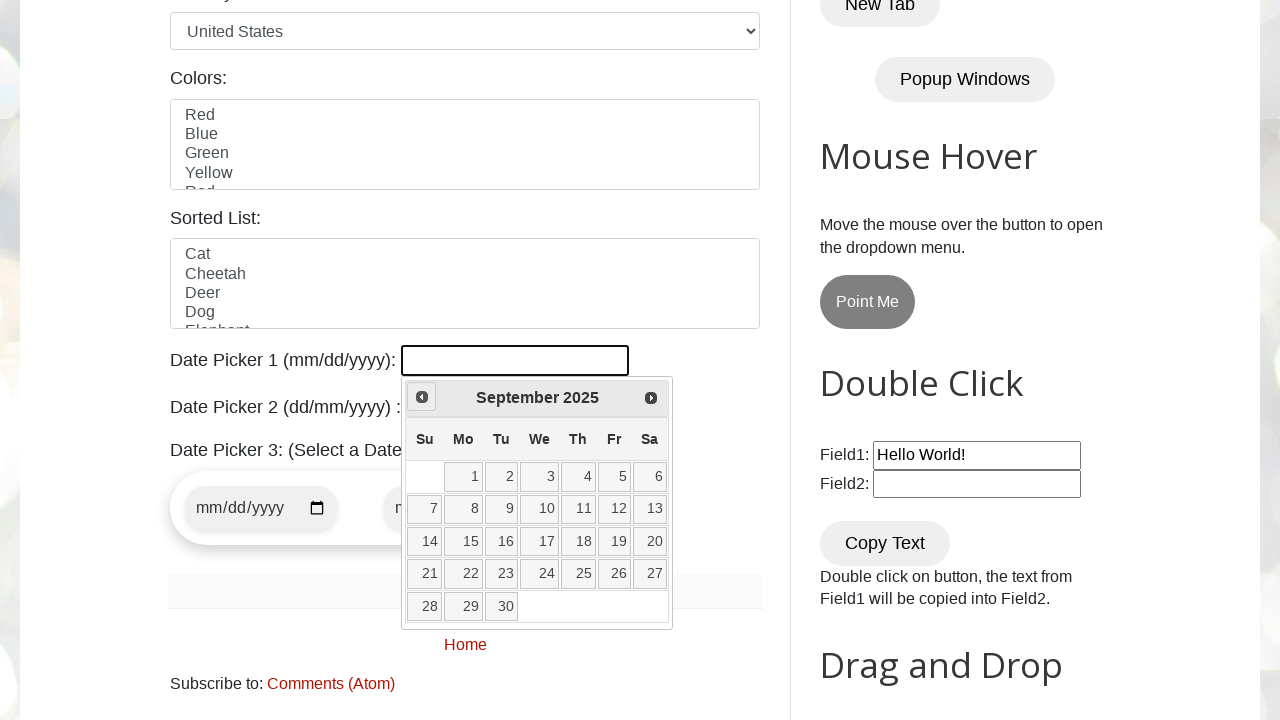

Retrieved current month: September
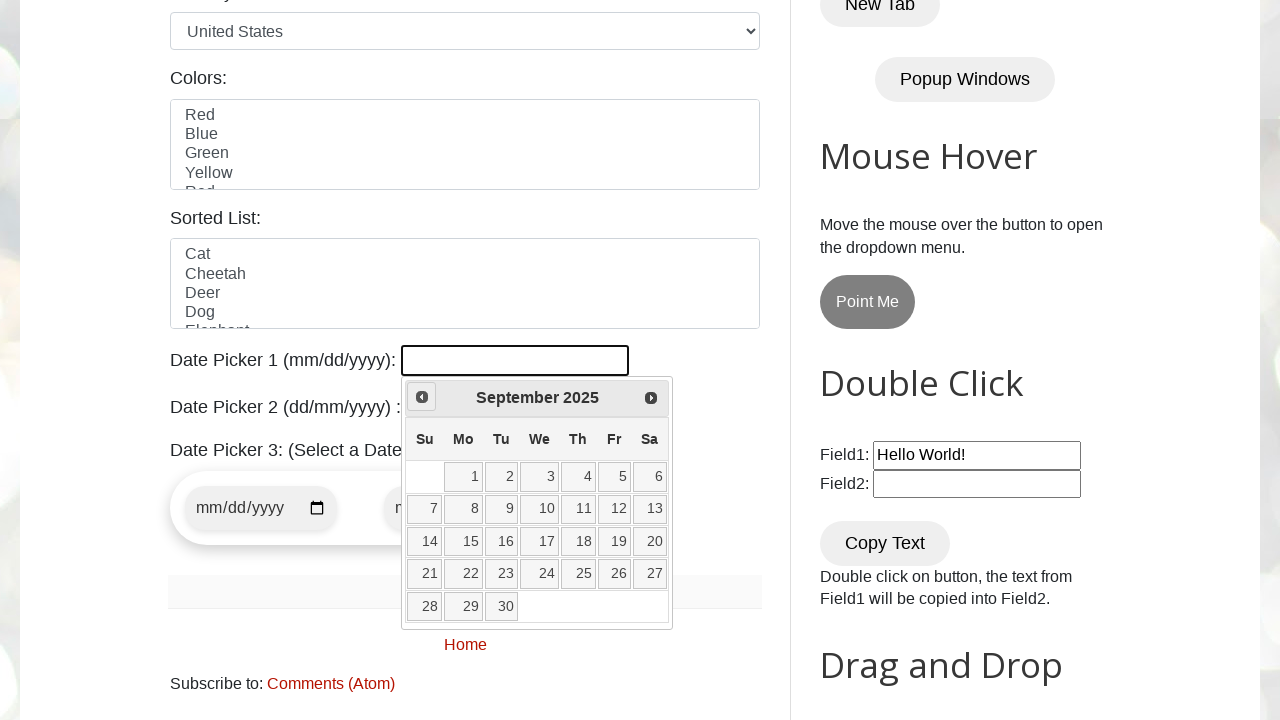

Retrieved current year: 2025
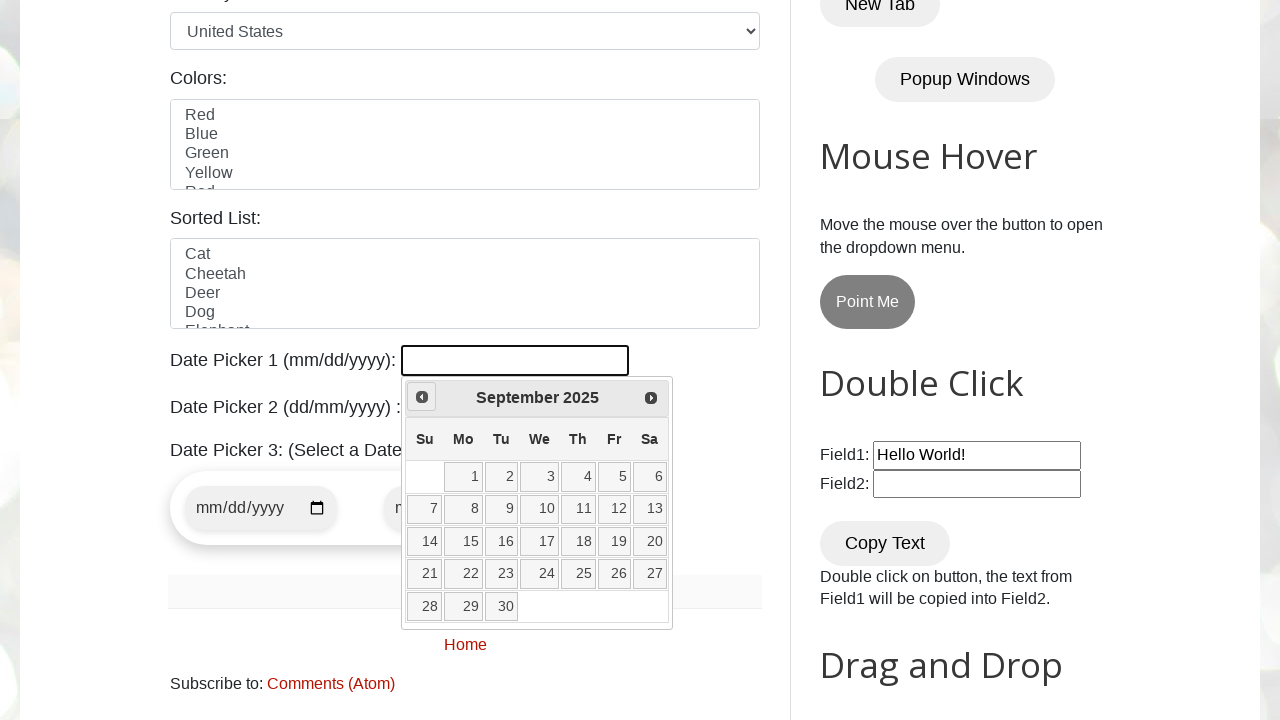

Clicked previous button to go back year (current: 2025, target: 2024) at (422, 397) on xpath=//span[@class='ui-icon ui-icon-circle-triangle-w']
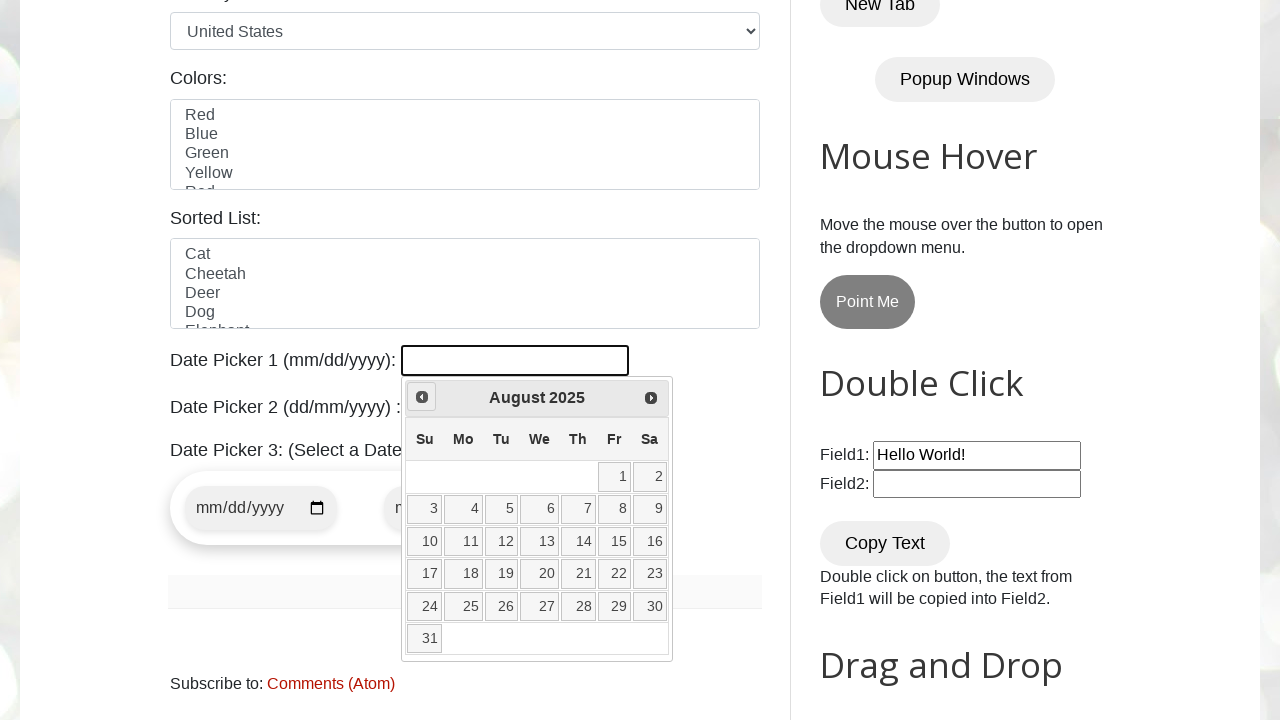

Retrieved current month: August
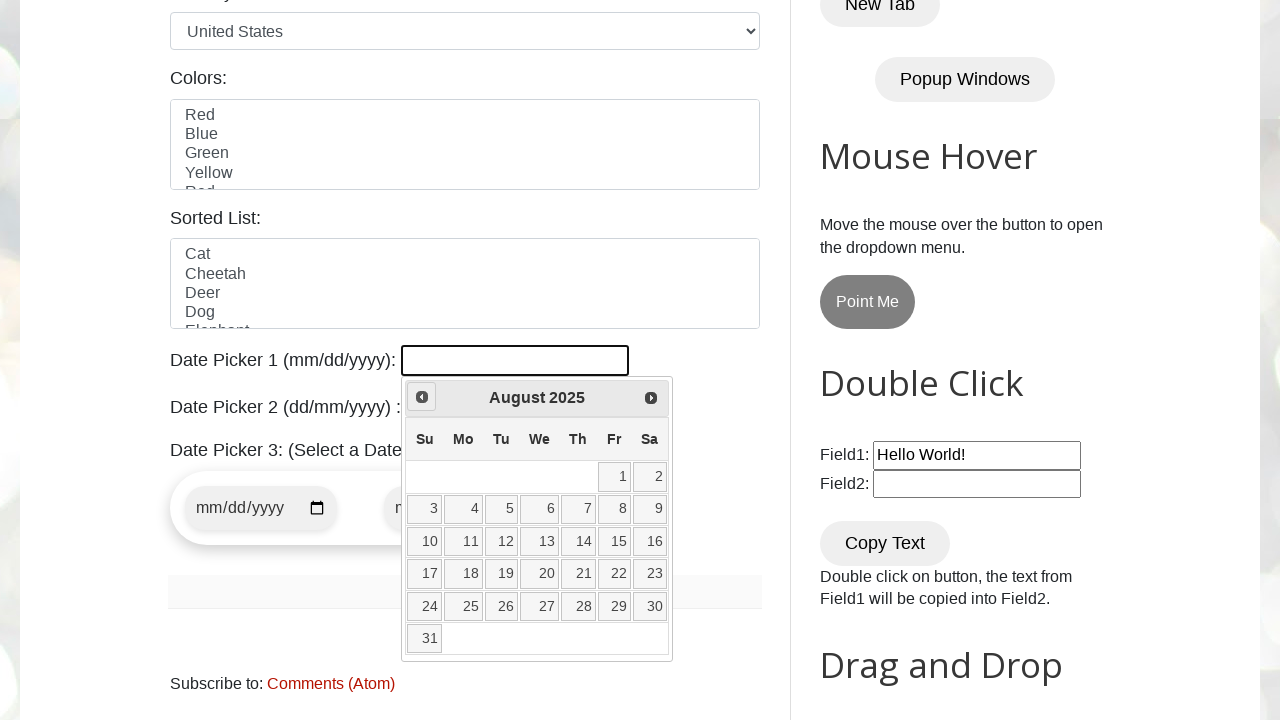

Retrieved current year: 2025
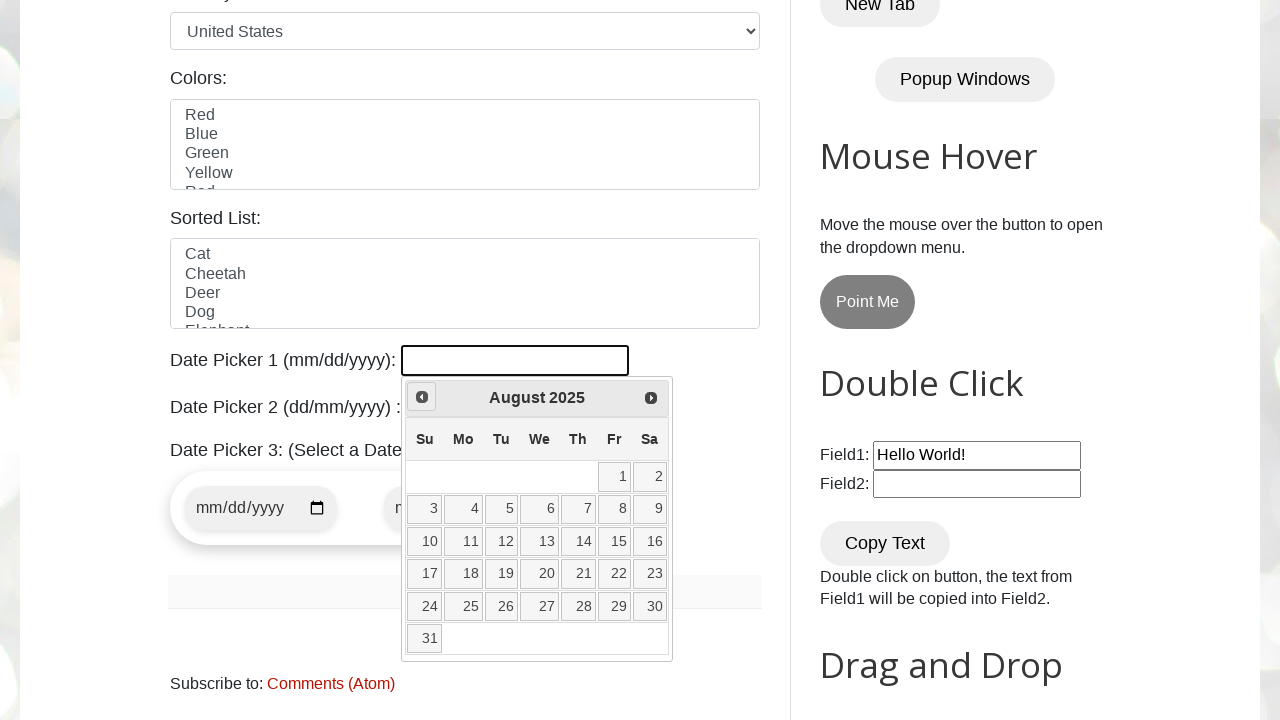

Clicked previous button to go back year (current: 2025, target: 2024) at (422, 397) on xpath=//span[@class='ui-icon ui-icon-circle-triangle-w']
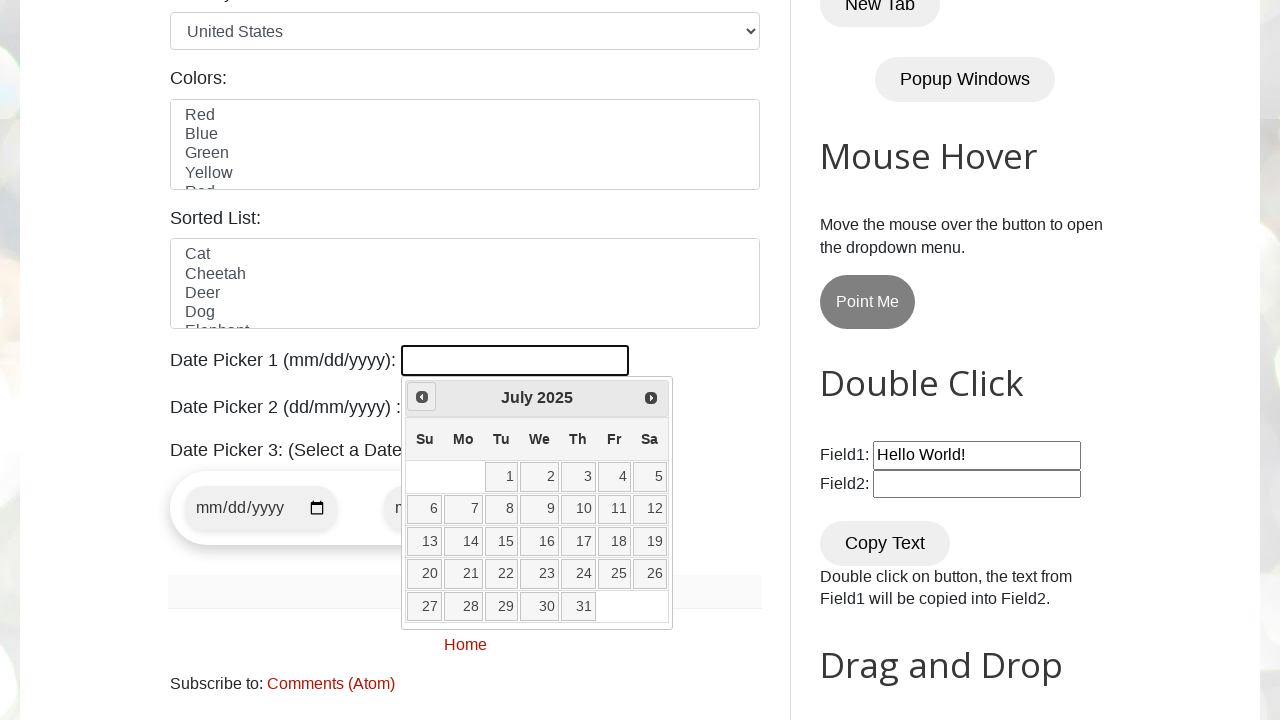

Retrieved current month: July
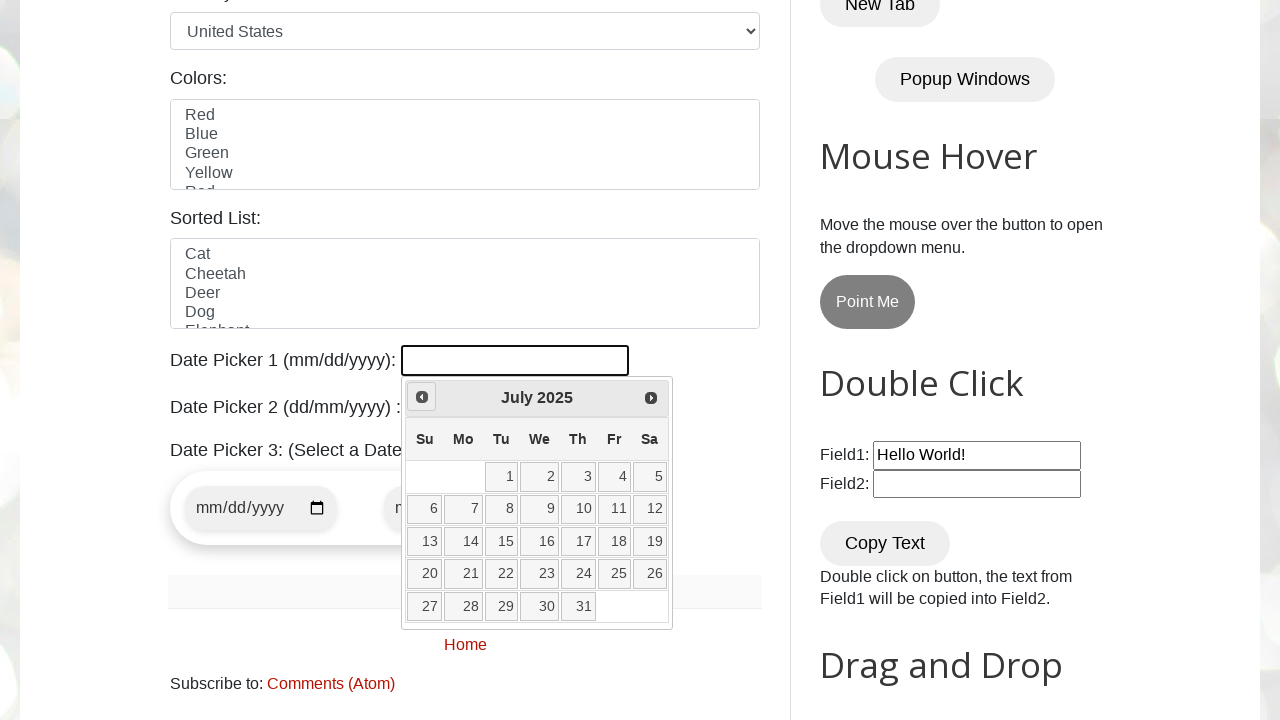

Retrieved current year: 2025
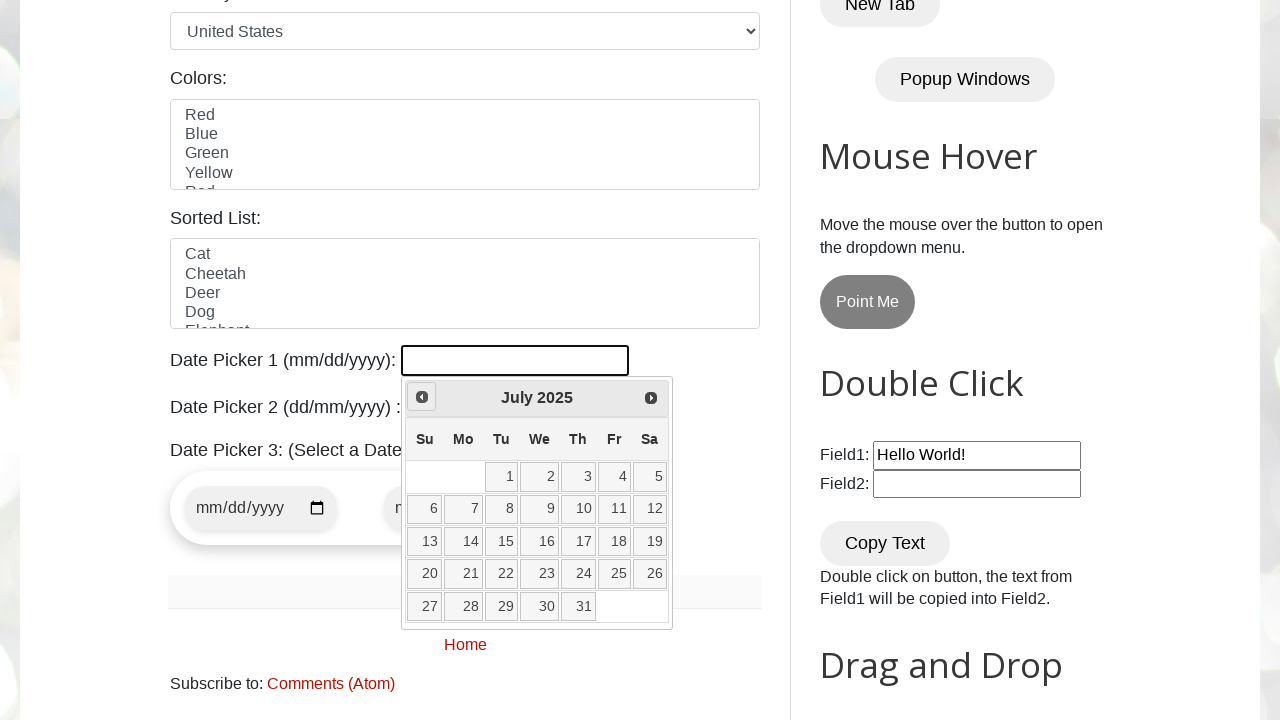

Clicked previous button to go back year (current: 2025, target: 2024) at (422, 397) on xpath=//span[@class='ui-icon ui-icon-circle-triangle-w']
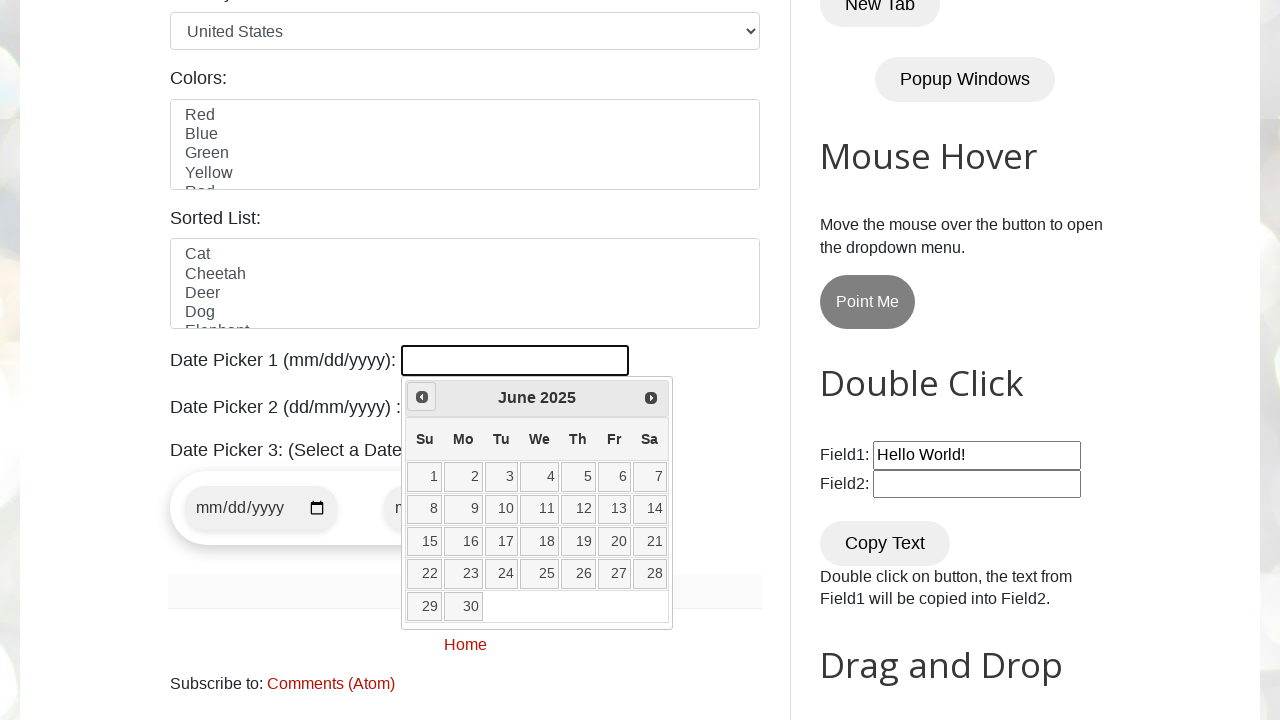

Retrieved current month: June
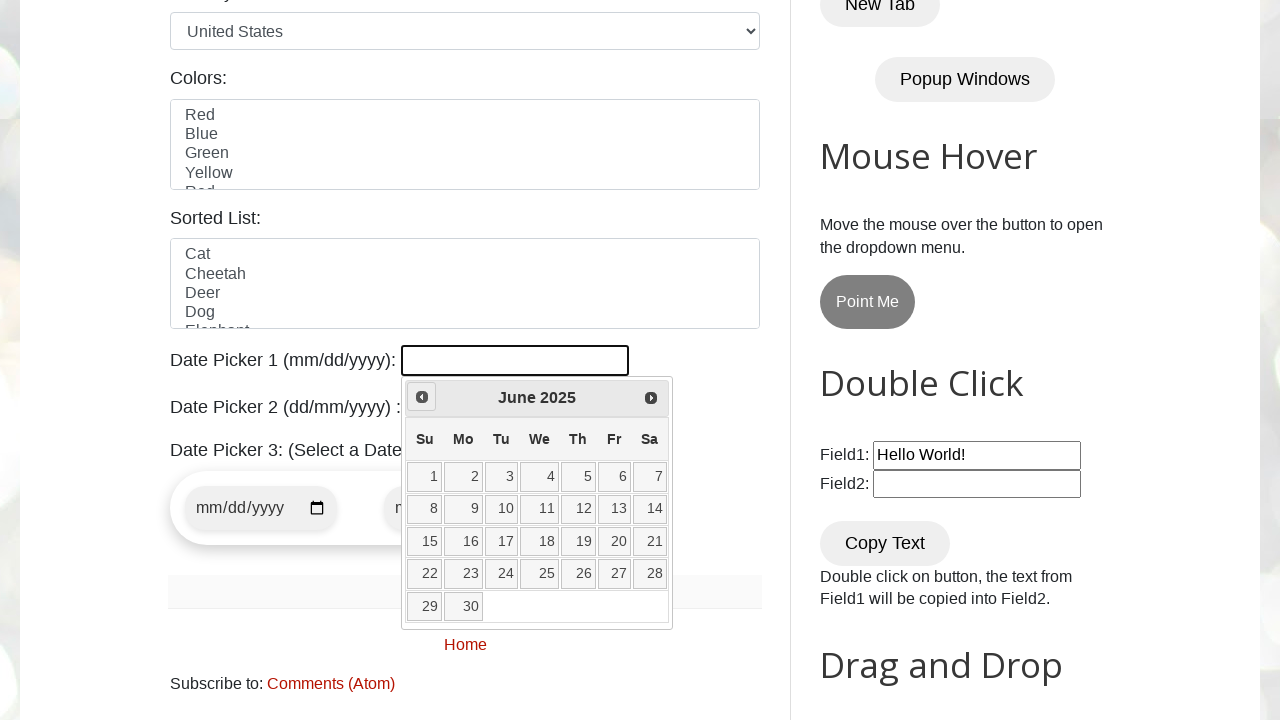

Retrieved current year: 2025
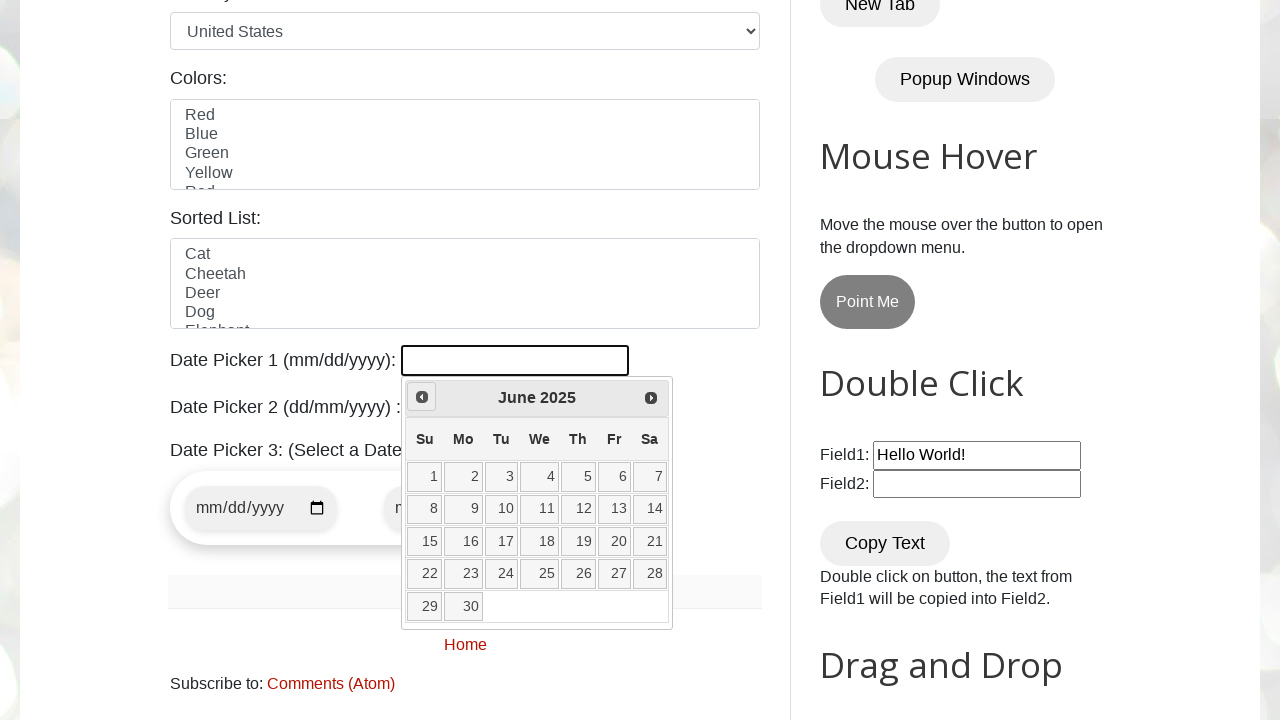

Clicked previous button to go back year (current: 2025, target: 2024) at (422, 397) on xpath=//span[@class='ui-icon ui-icon-circle-triangle-w']
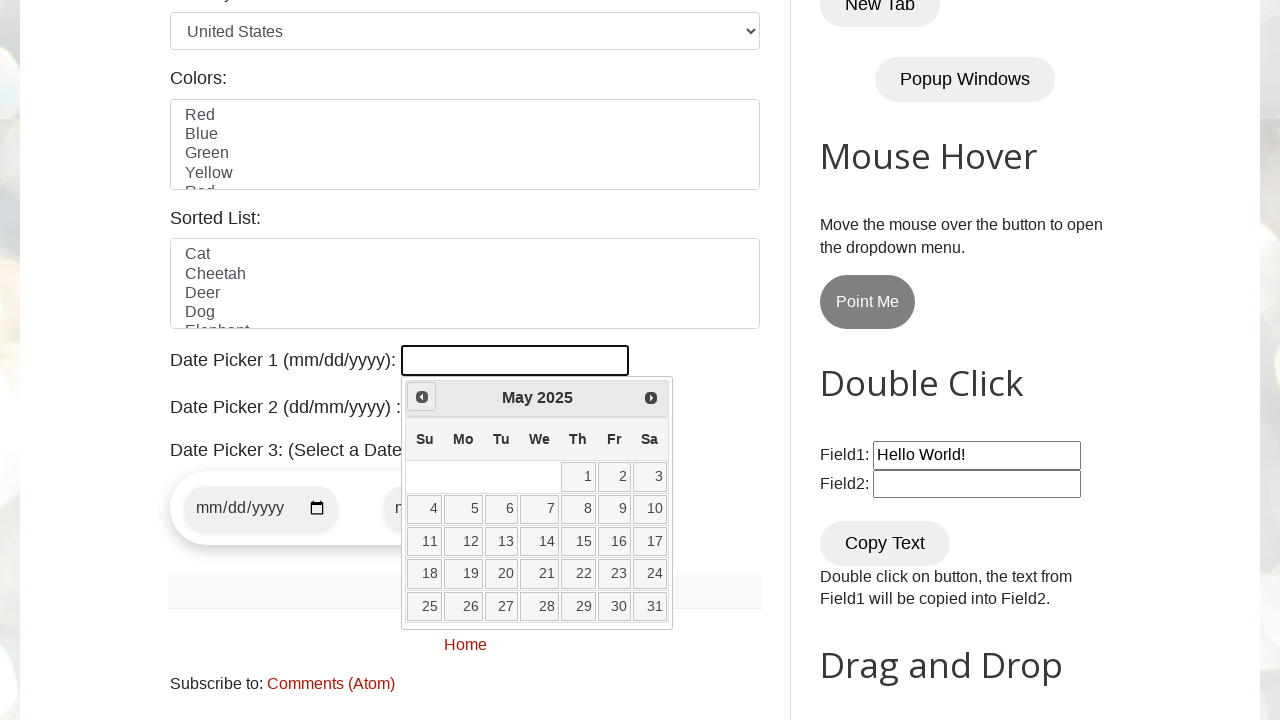

Retrieved current month: May
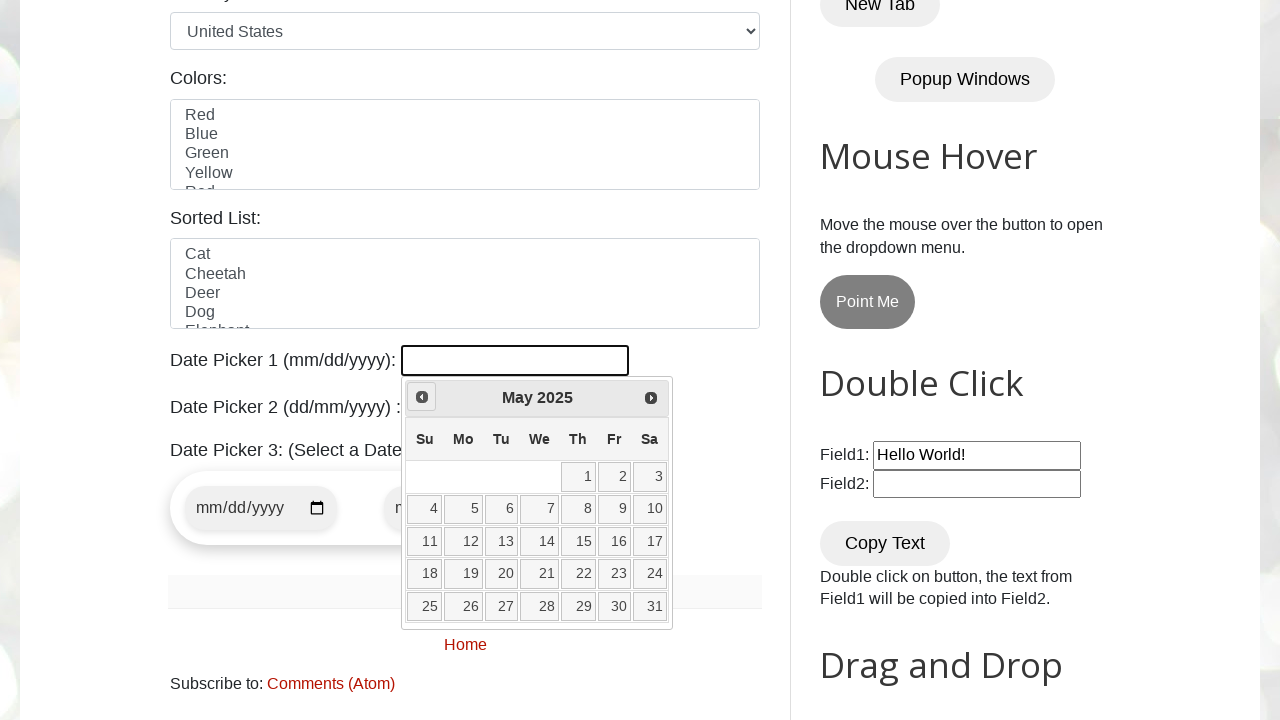

Retrieved current year: 2025
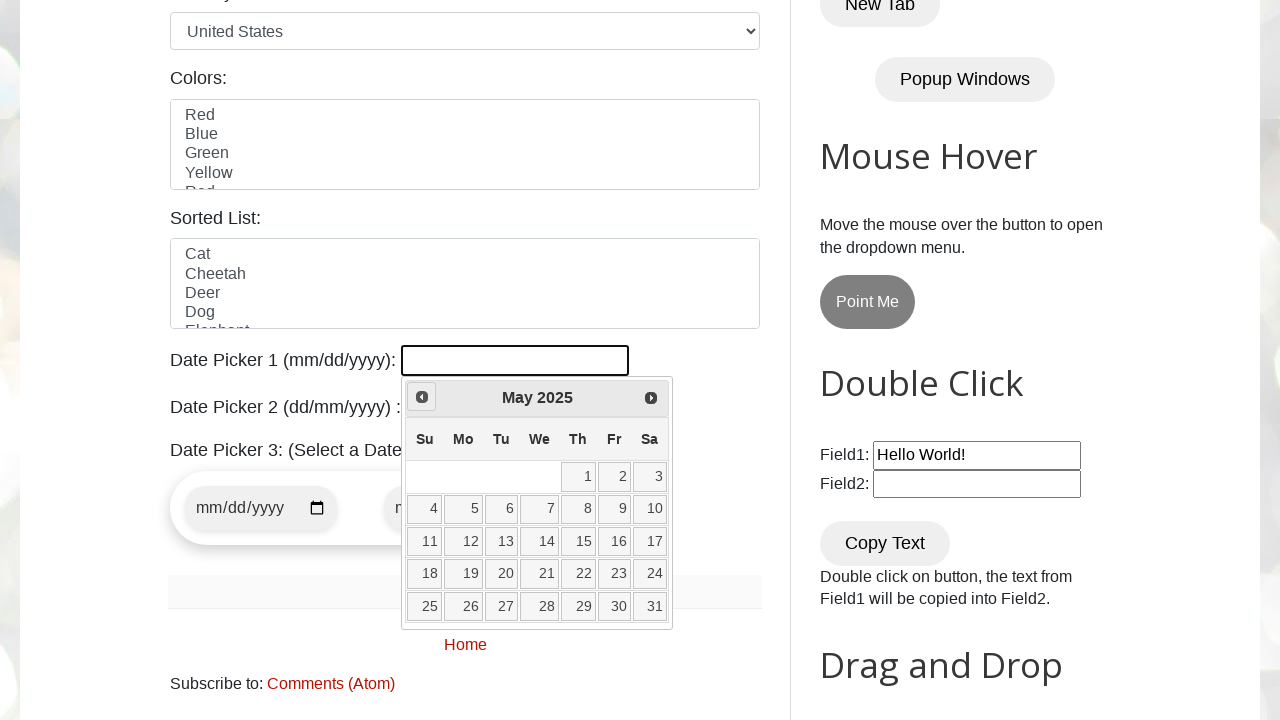

Clicked previous button to go back year (current: 2025, target: 2024) at (422, 397) on xpath=//span[@class='ui-icon ui-icon-circle-triangle-w']
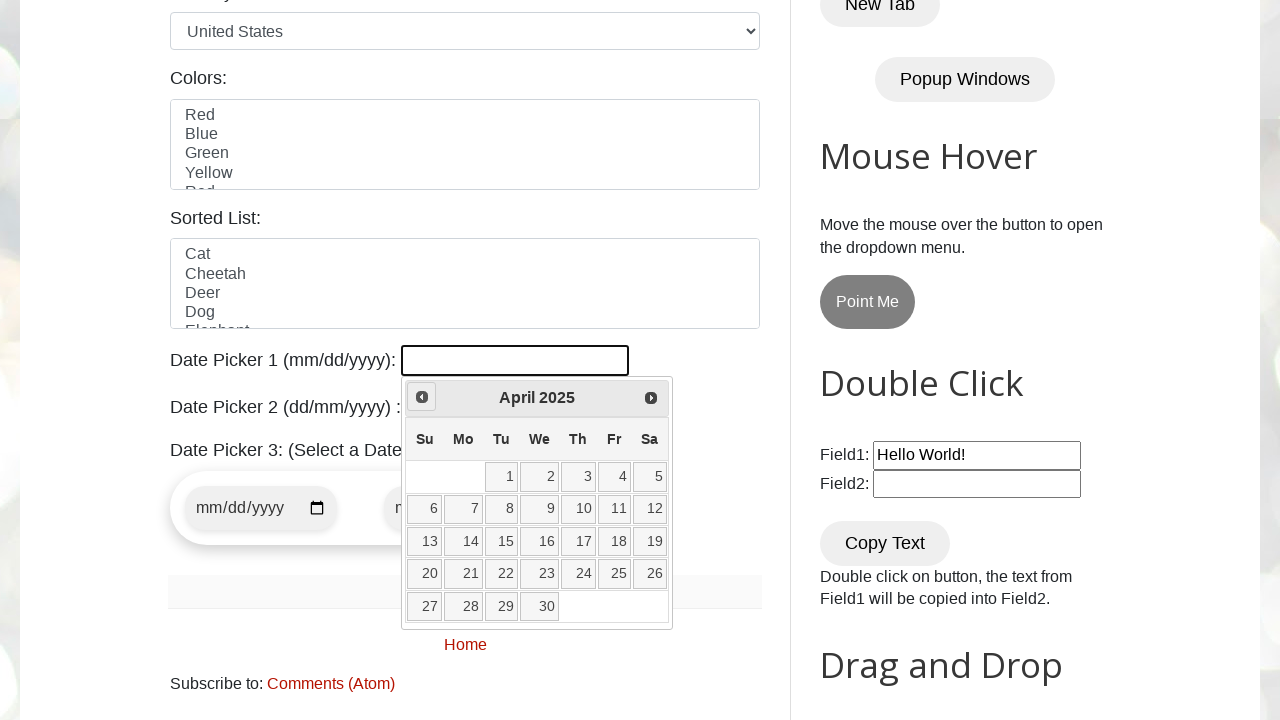

Retrieved current month: April
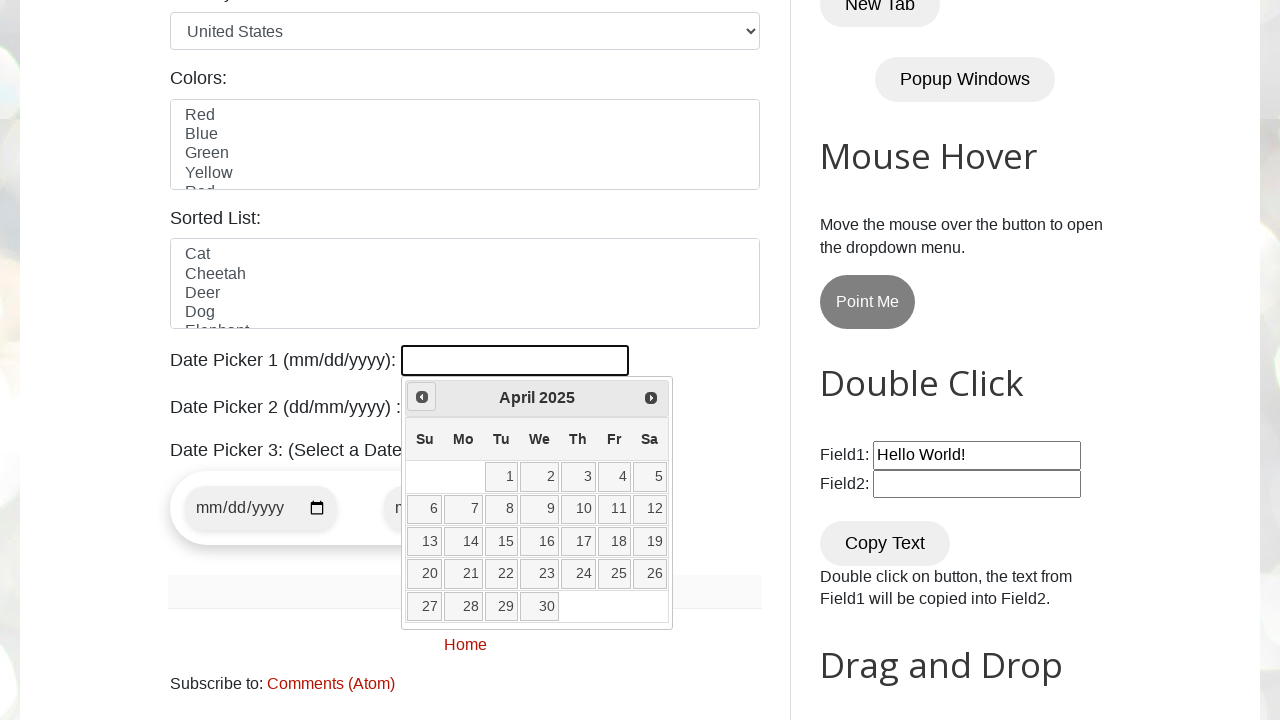

Retrieved current year: 2025
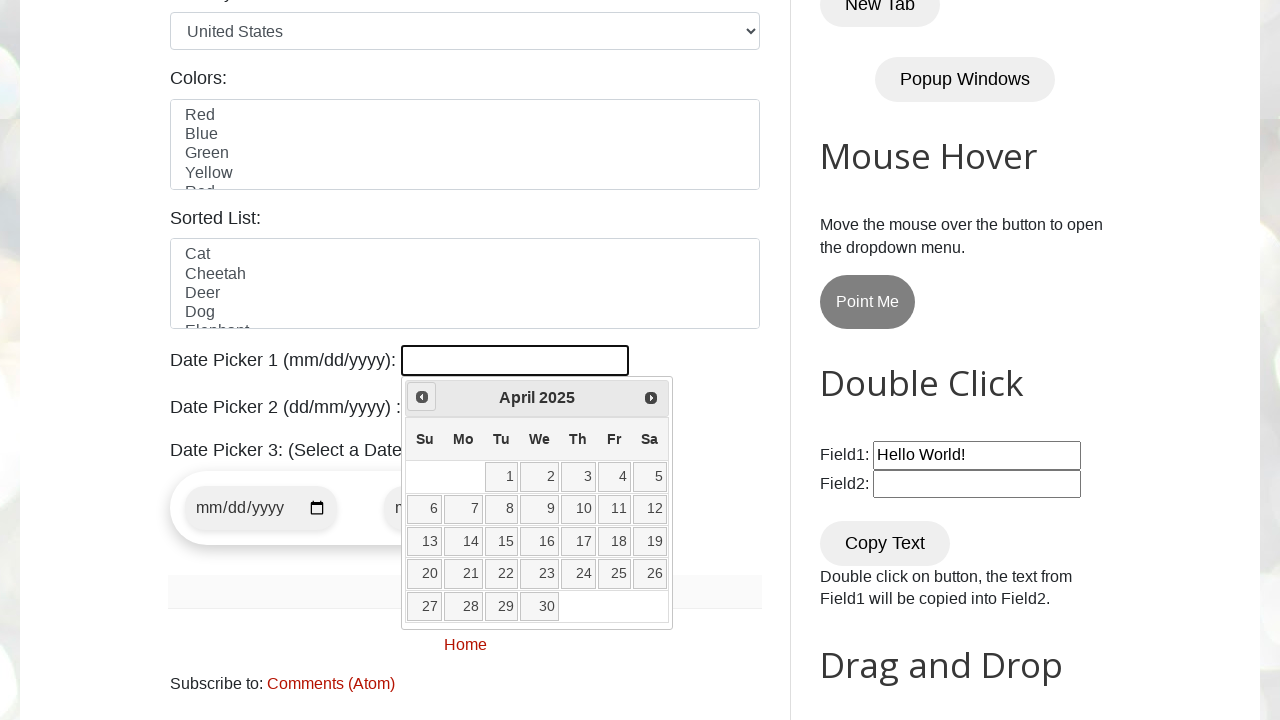

Clicked previous button to go back year (current: 2025, target: 2024) at (422, 397) on xpath=//span[@class='ui-icon ui-icon-circle-triangle-w']
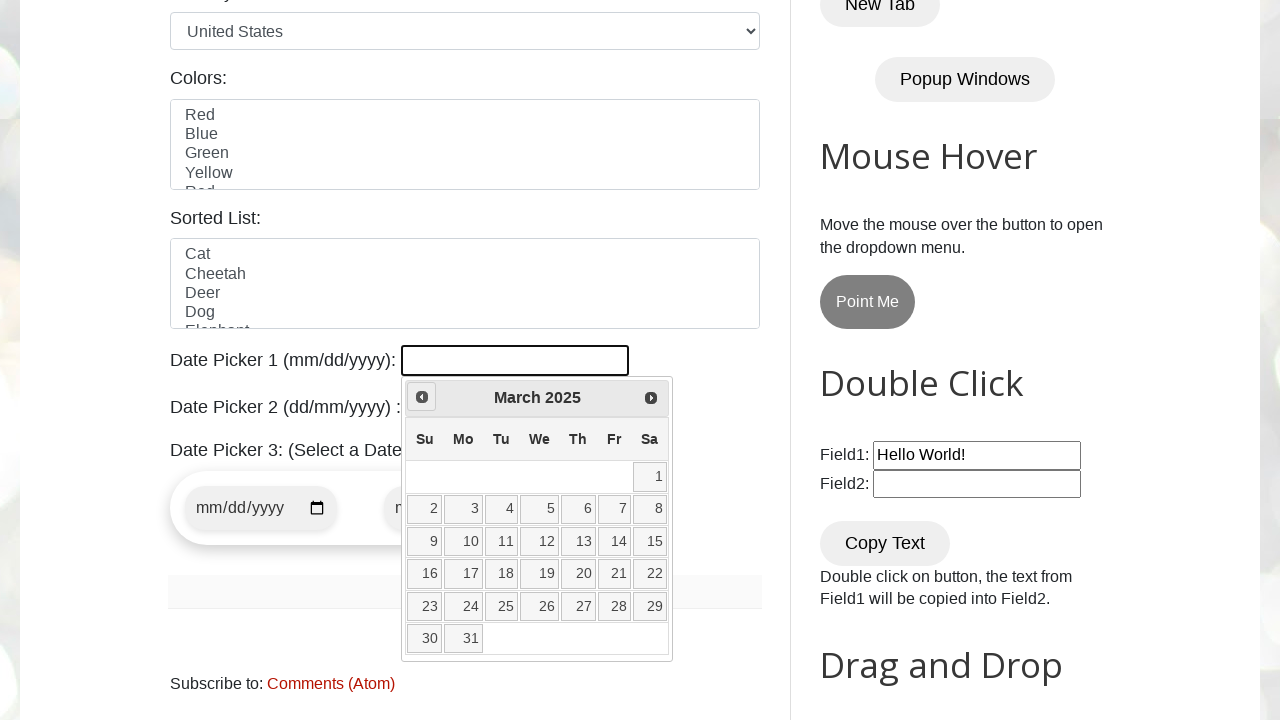

Retrieved current month: March
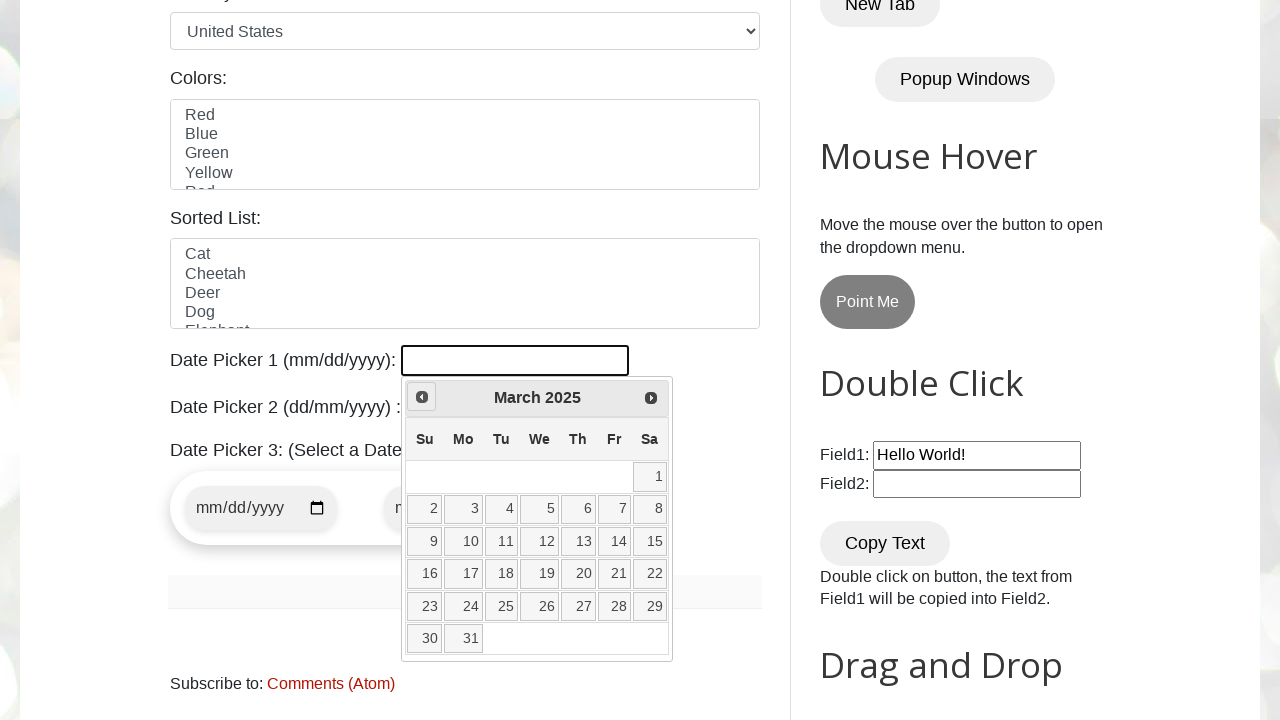

Retrieved current year: 2025
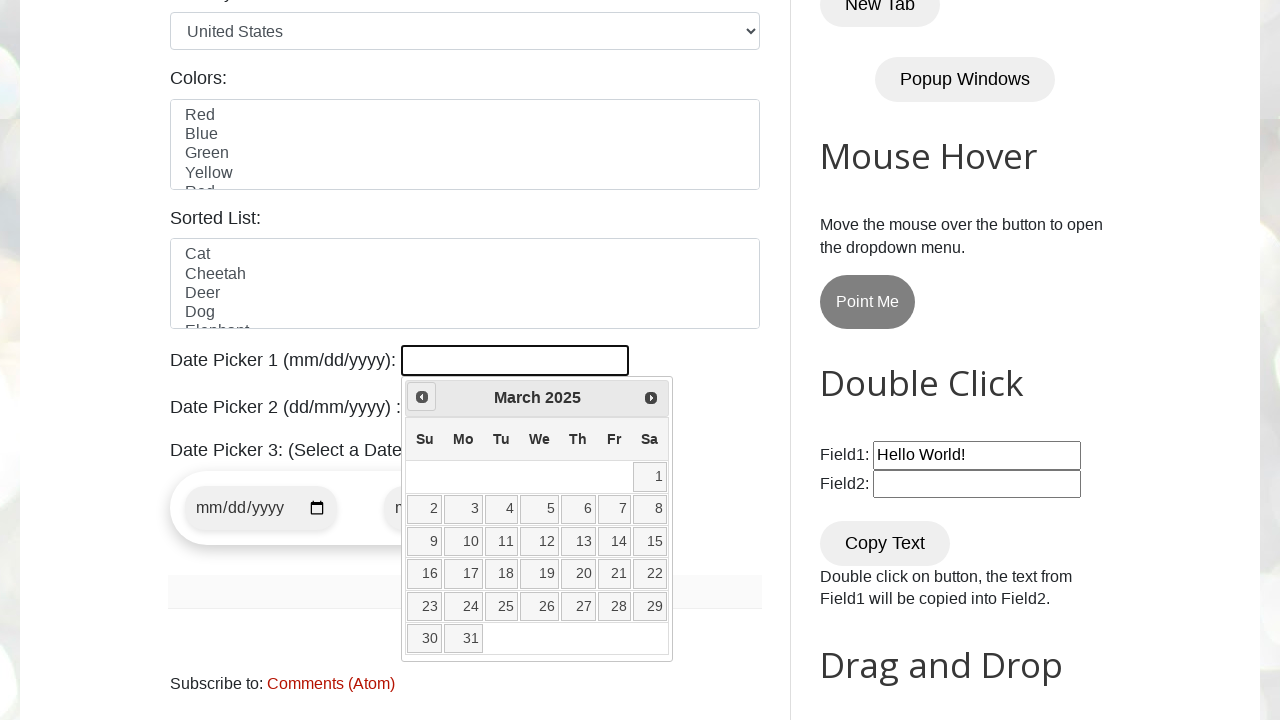

Clicked previous button to go back year (current: 2025, target: 2024) at (422, 397) on xpath=//span[@class='ui-icon ui-icon-circle-triangle-w']
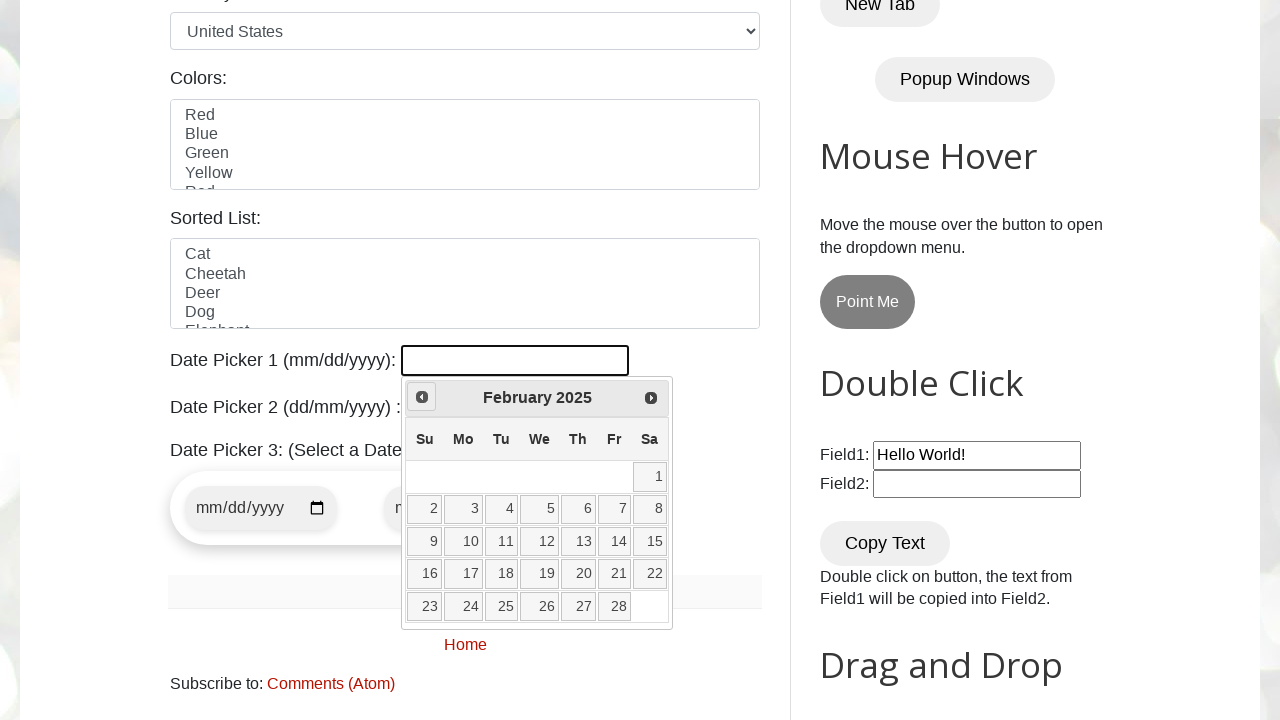

Retrieved current month: February
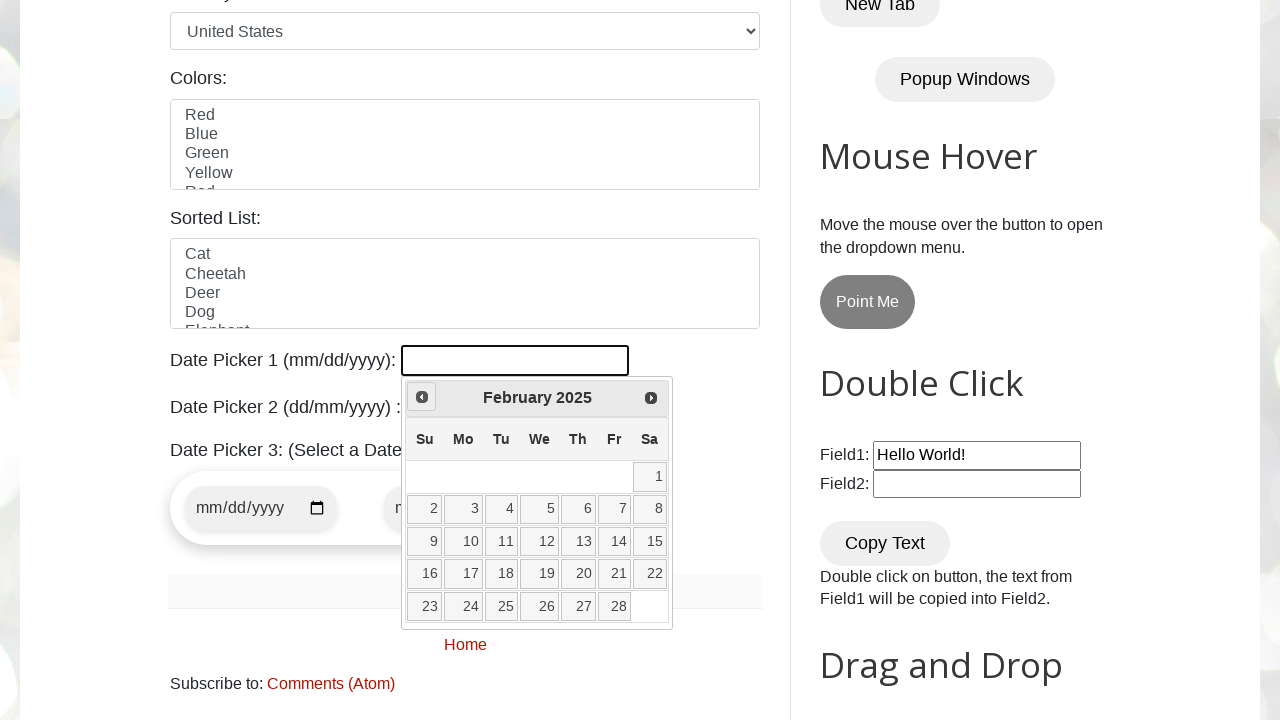

Retrieved current year: 2025
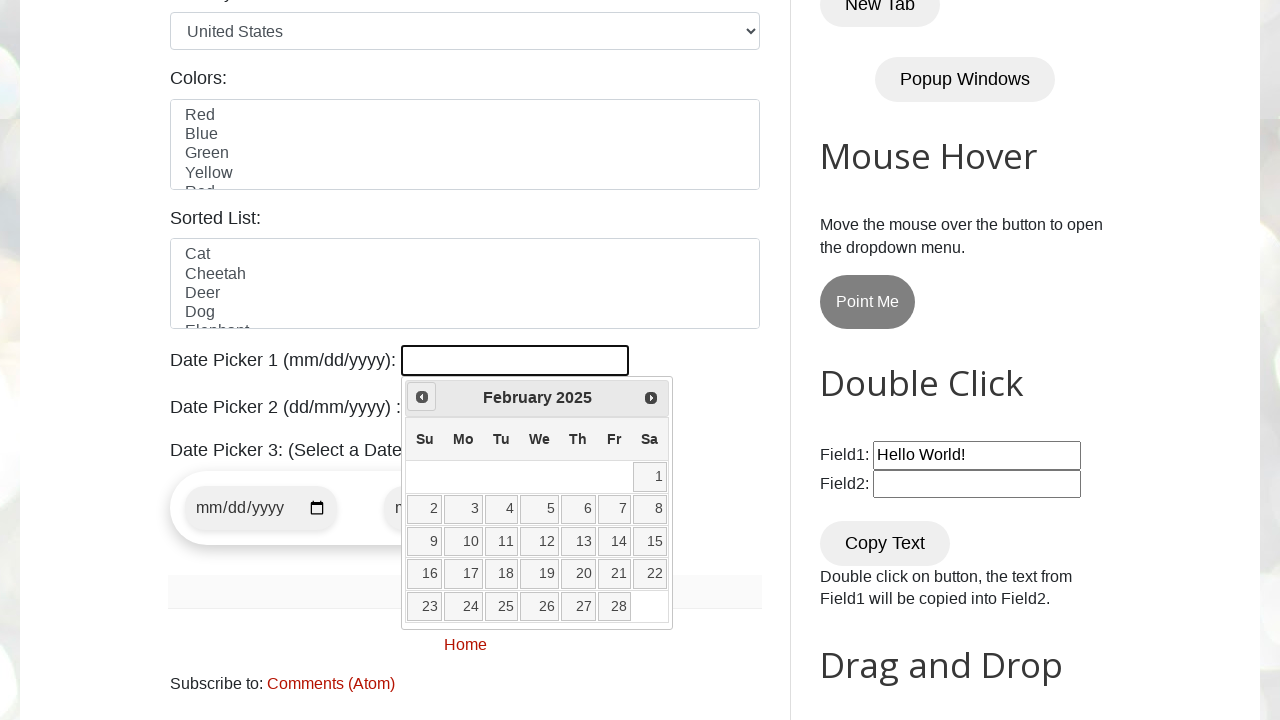

Clicked previous button to go back year (current: 2025, target: 2024) at (422, 397) on xpath=//span[@class='ui-icon ui-icon-circle-triangle-w']
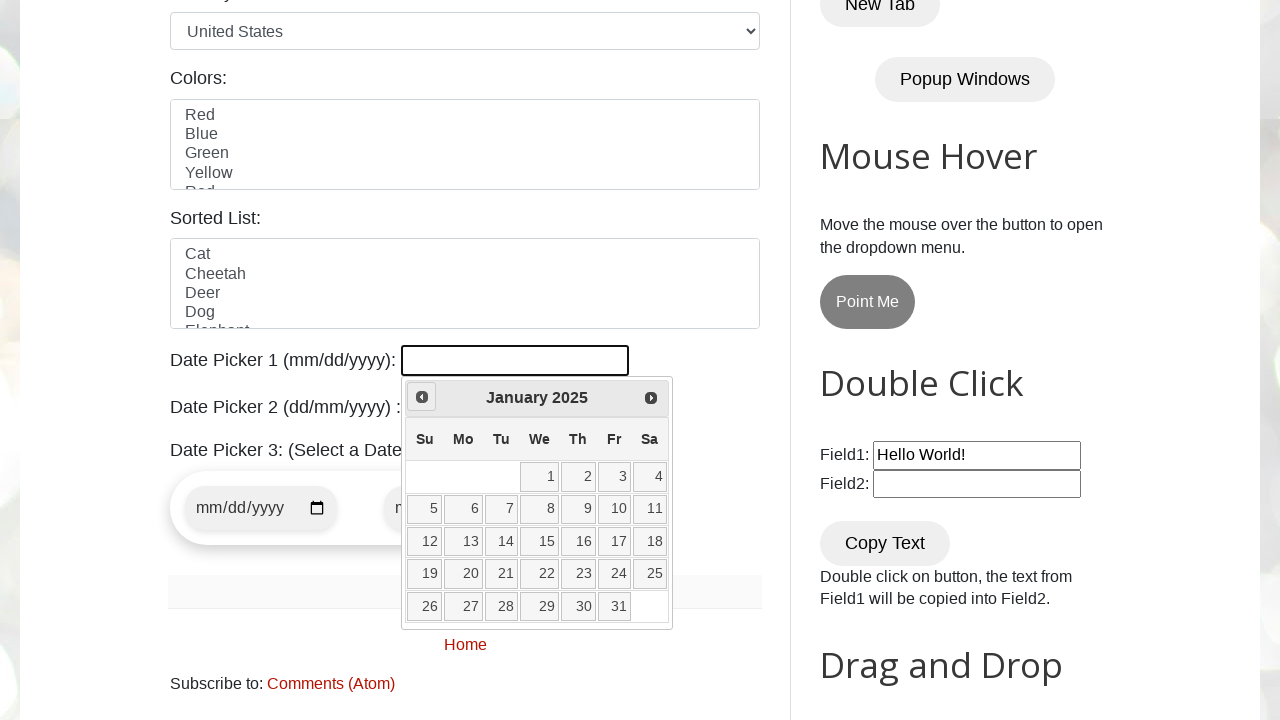

Retrieved current month: January
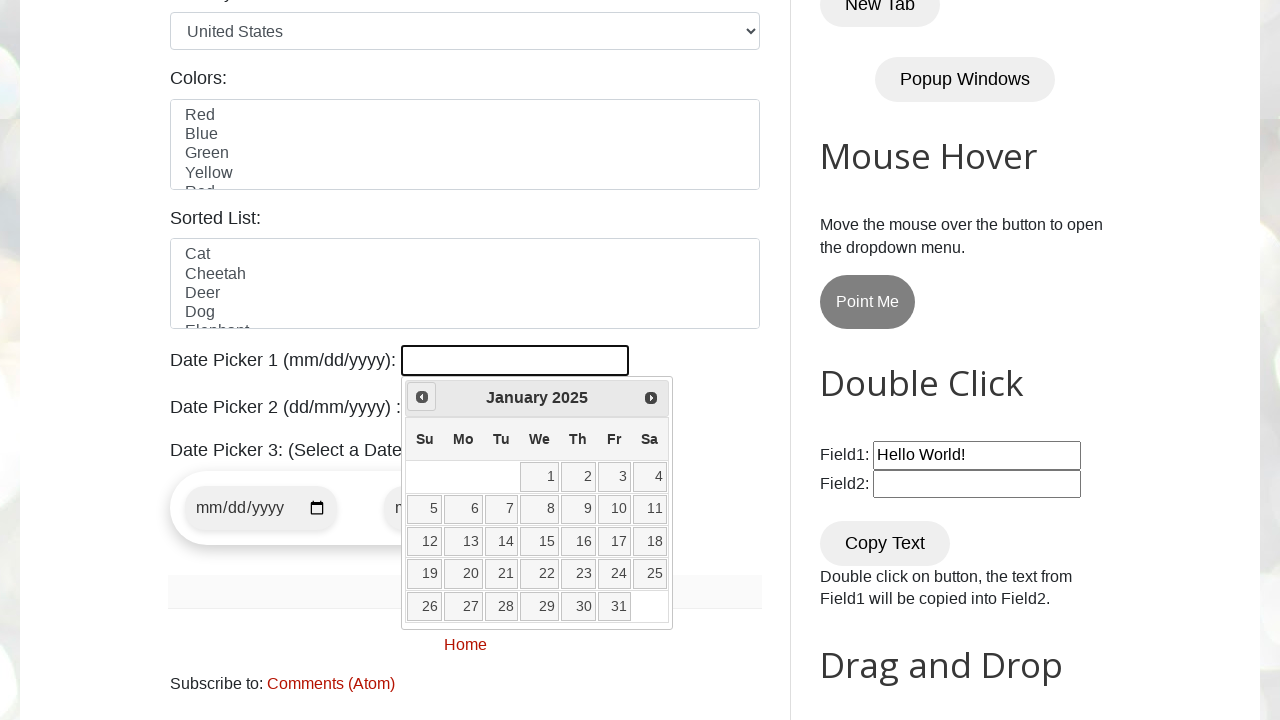

Retrieved current year: 2025
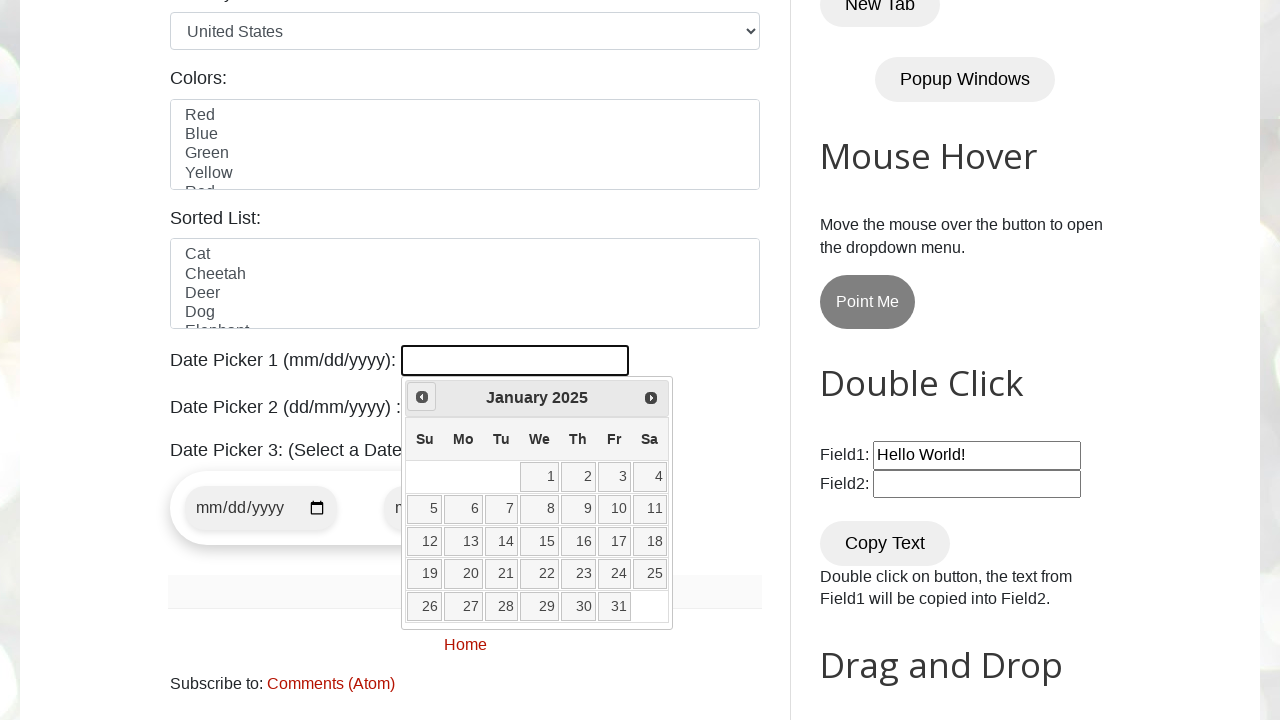

Clicked previous button to go back year (current: 2025, target: 2024) at (422, 397) on xpath=//span[@class='ui-icon ui-icon-circle-triangle-w']
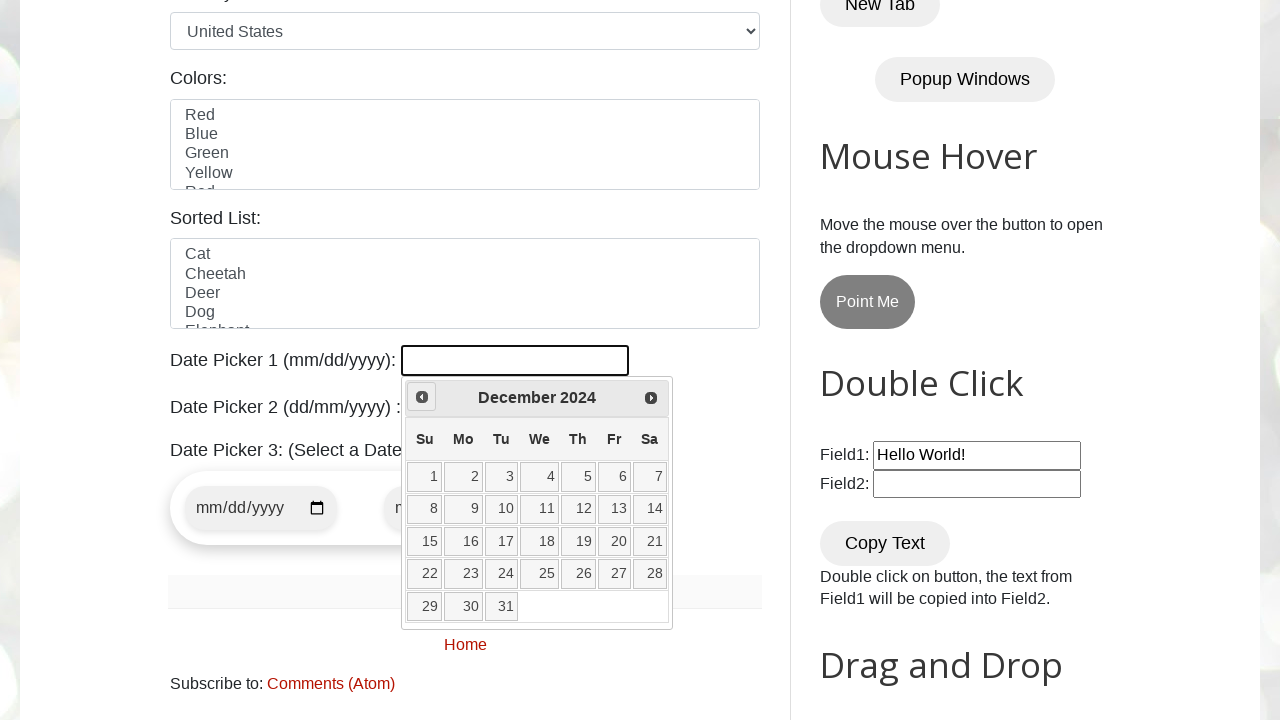

Retrieved current month: December
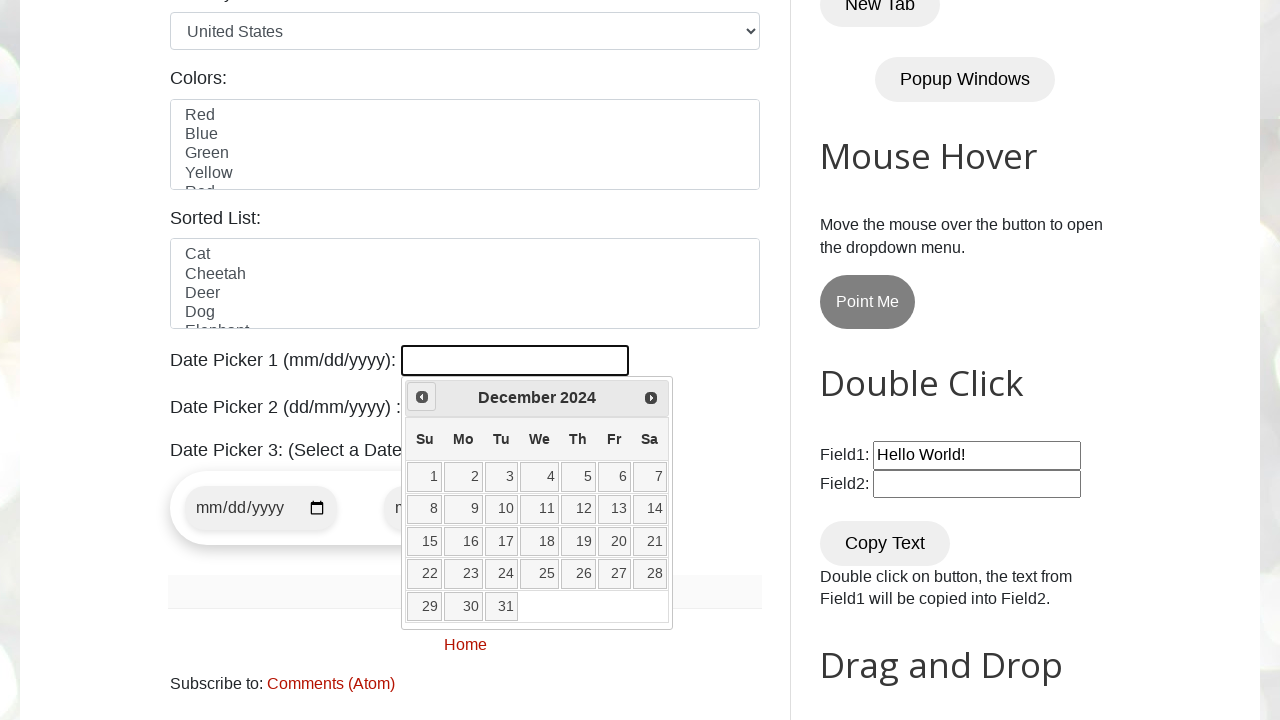

Retrieved current year: 2024
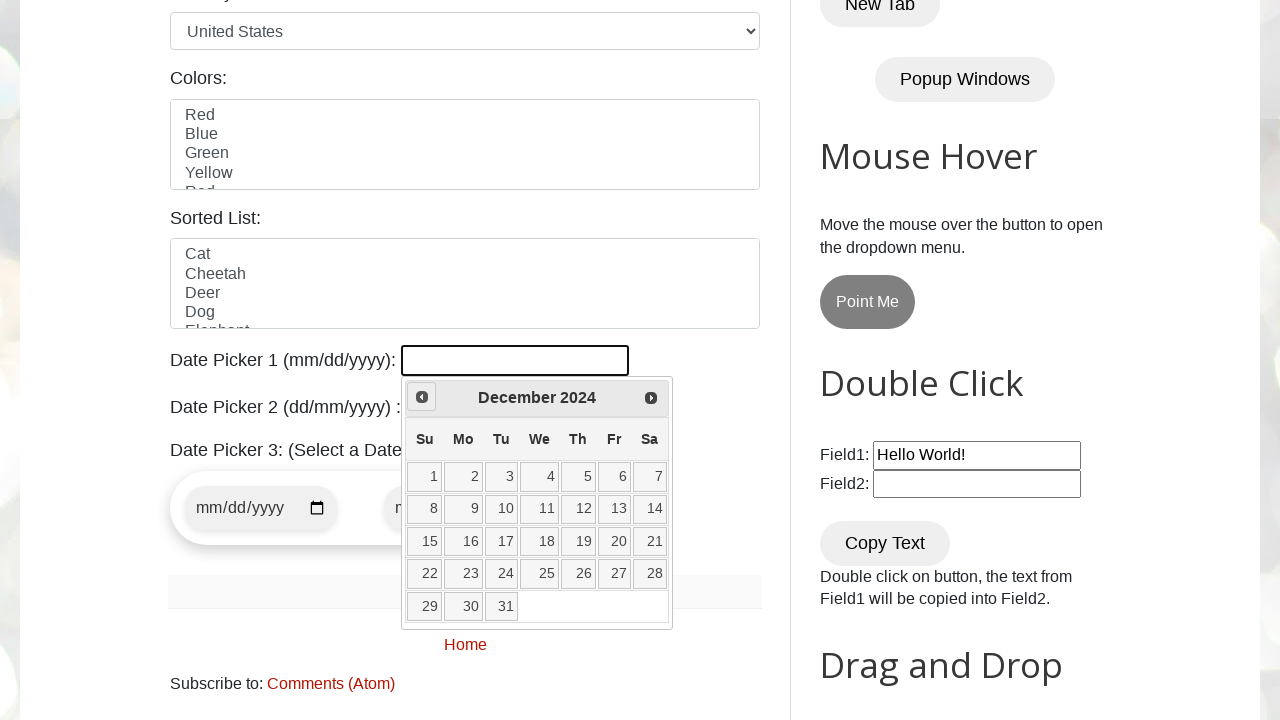

Clicked previous button to go back month (current: December, target: October) at (422, 397) on xpath=//span[@class='ui-icon ui-icon-circle-triangle-w']
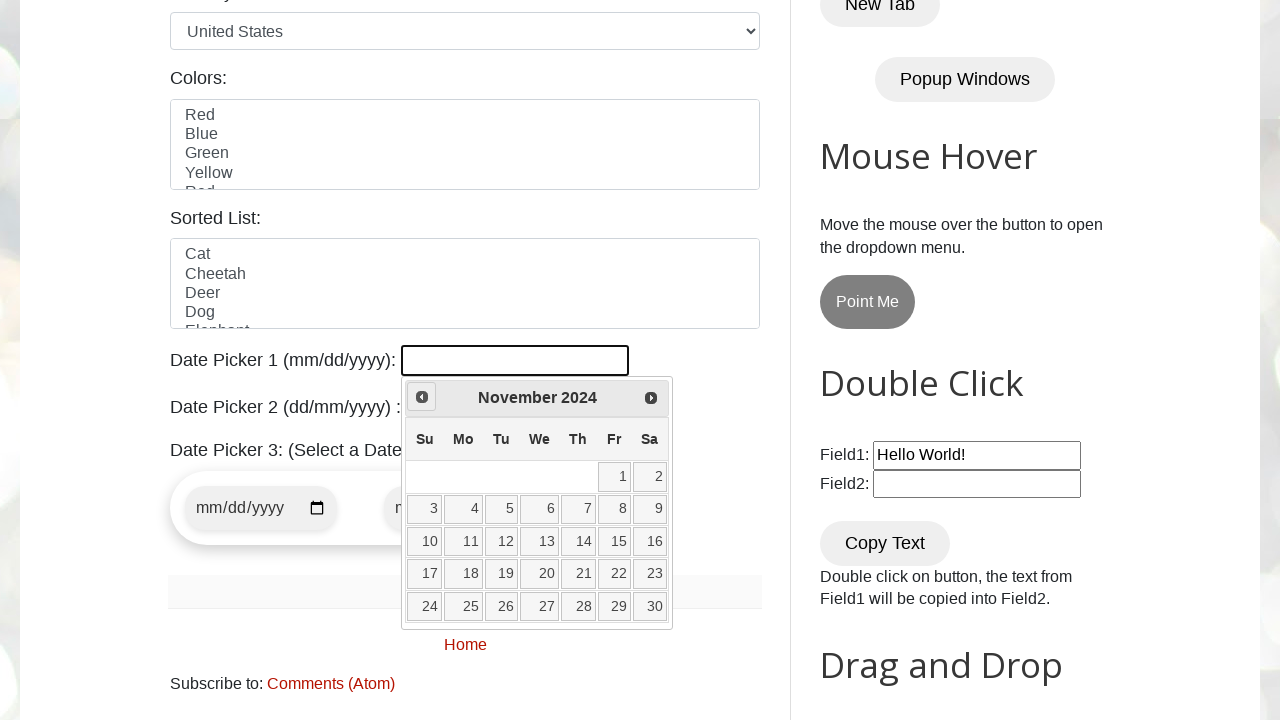

Retrieved current month: November
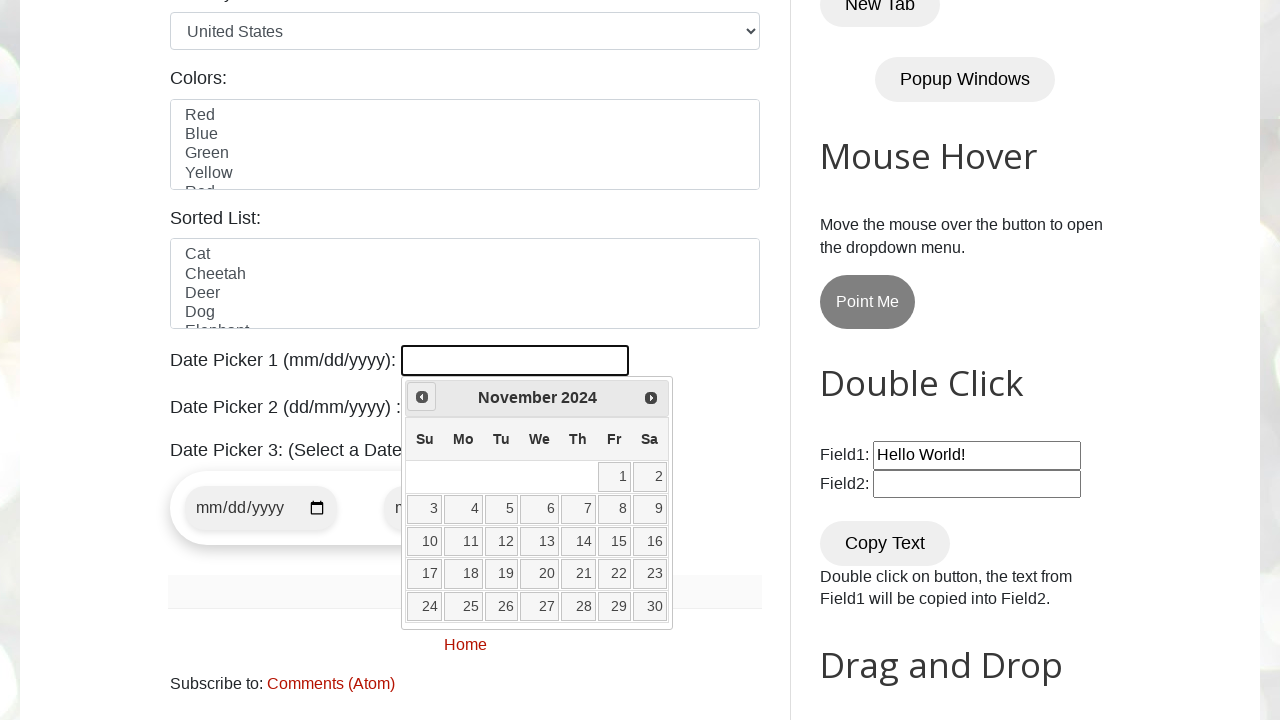

Retrieved current year: 2024
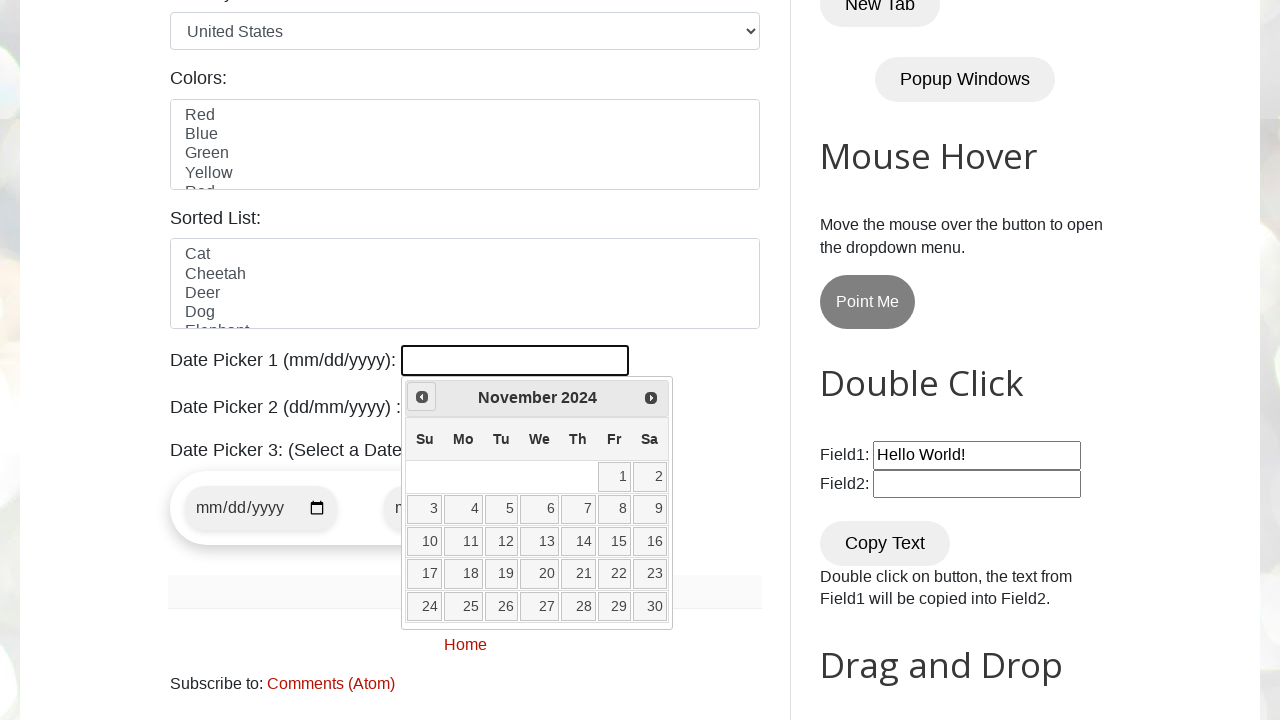

Clicked previous button to go back month (current: November, target: October) at (422, 397) on xpath=//span[@class='ui-icon ui-icon-circle-triangle-w']
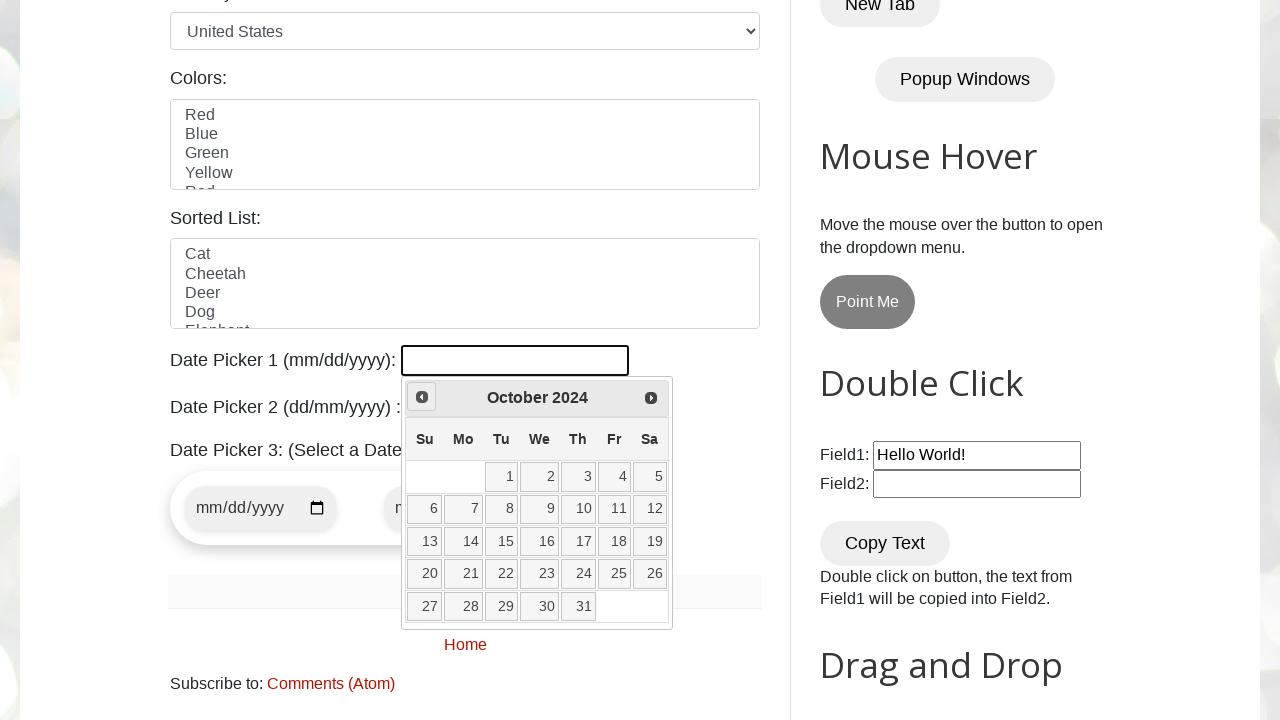

Retrieved current month: October
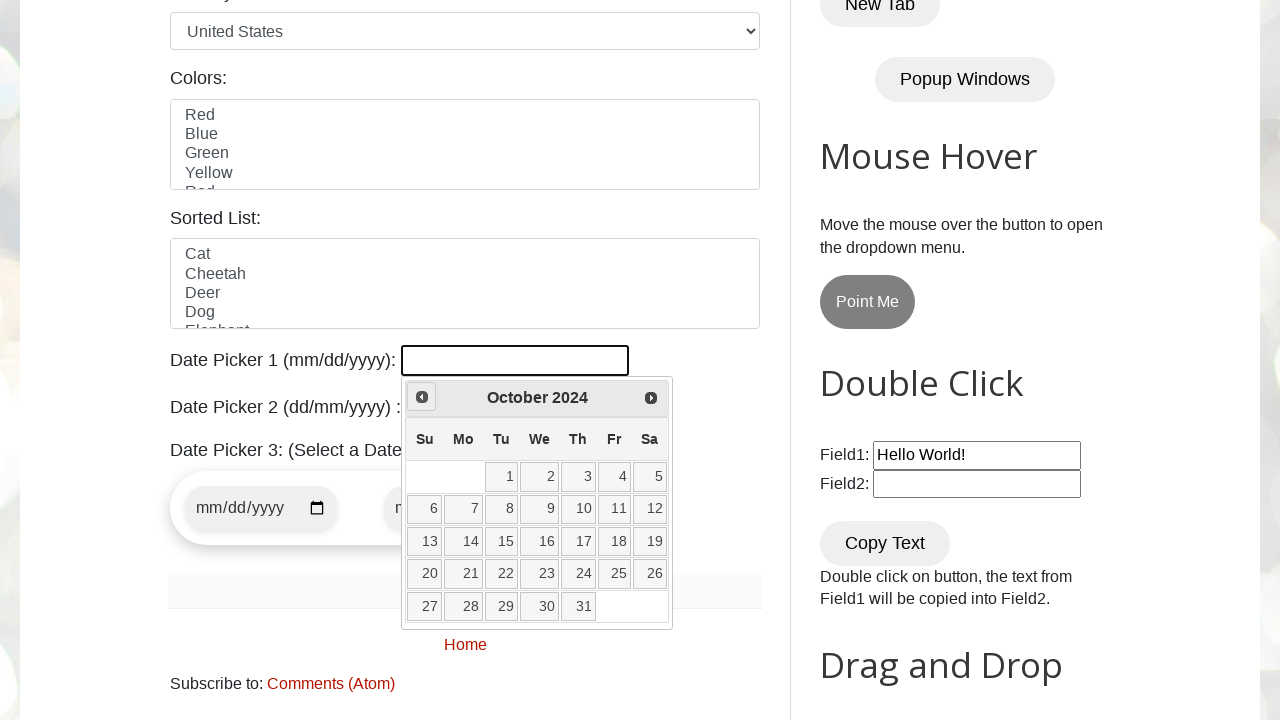

Retrieved current year: 2024
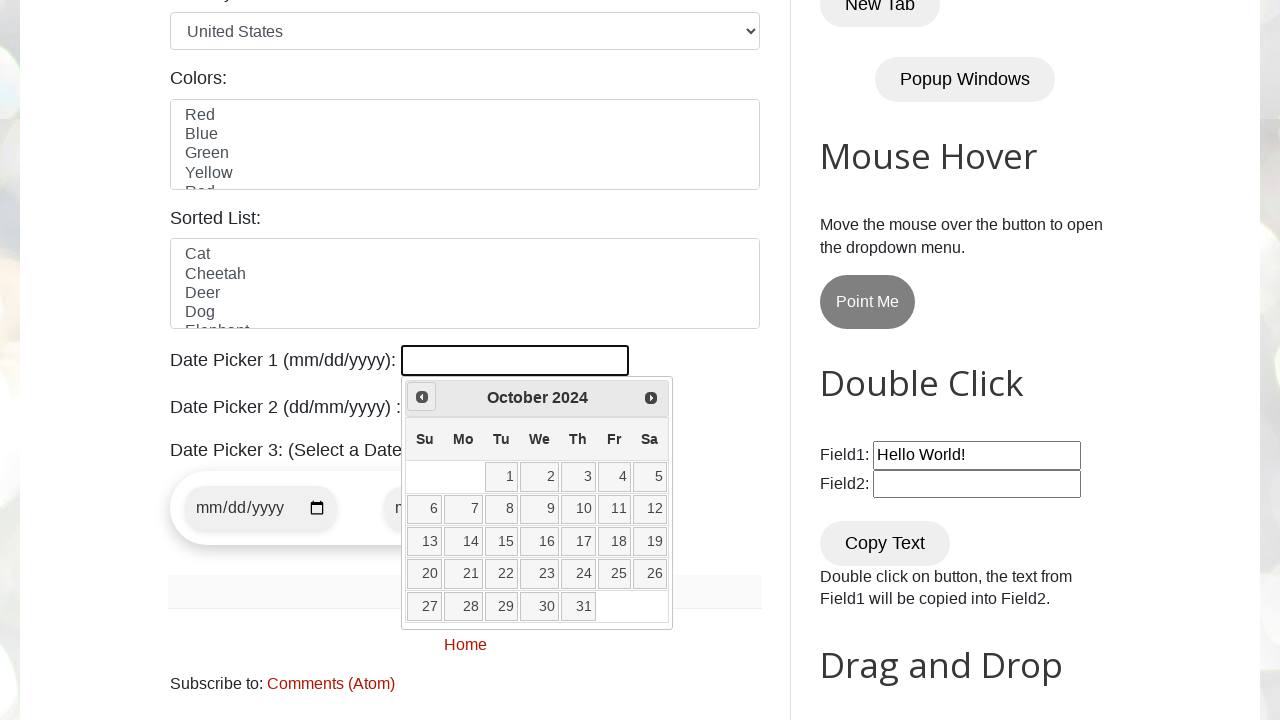

Reached target date: October 2024
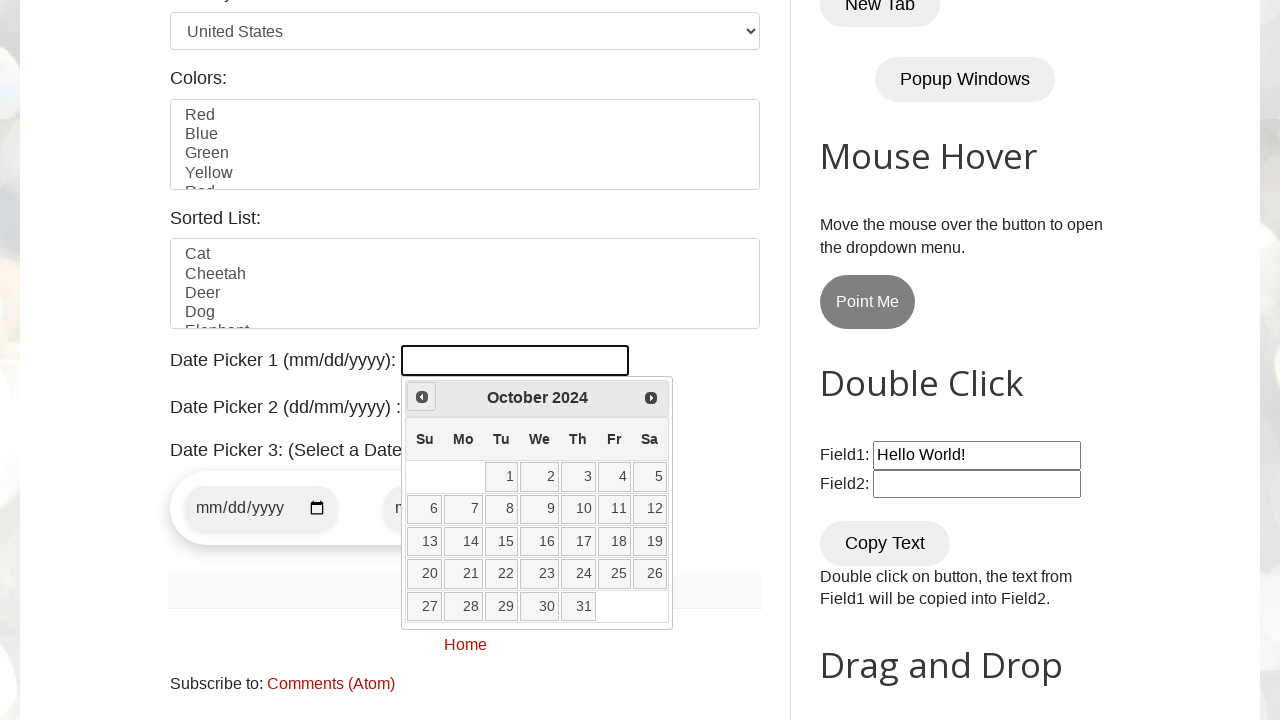

Clicked on day 15 in the date picker at (502, 542) on //a[@class='ui-state-default'][text()='15']
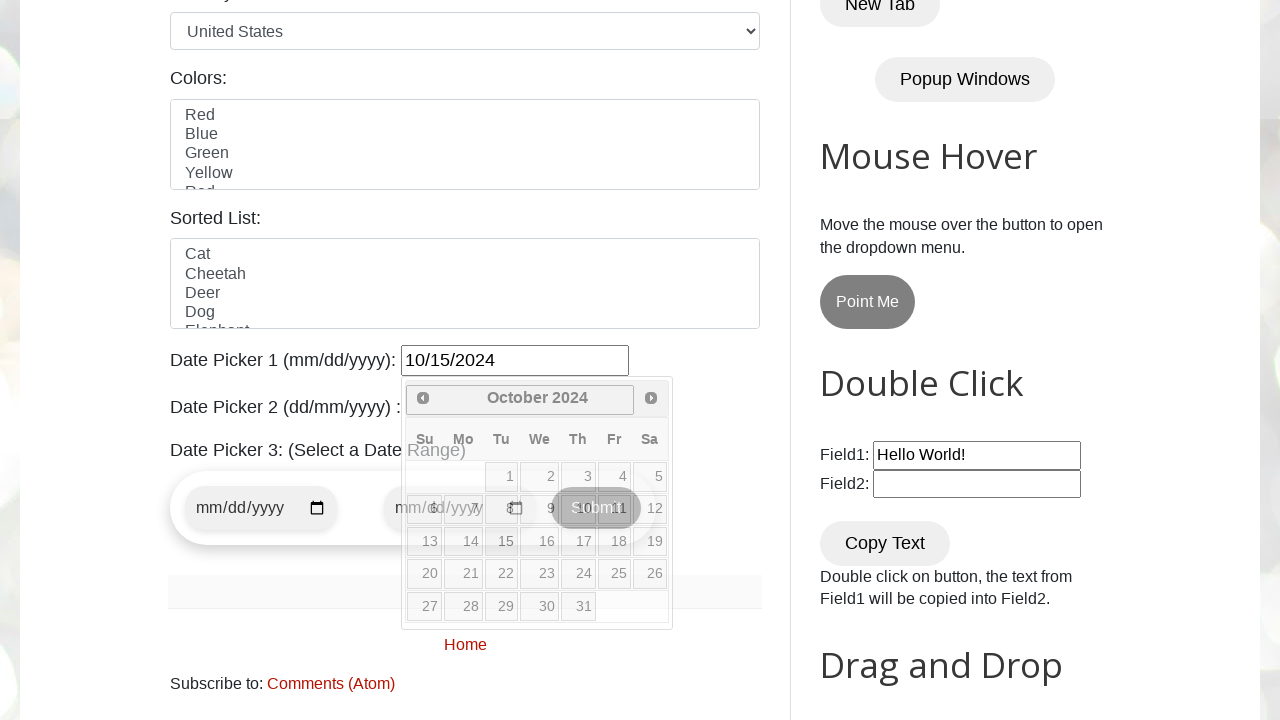

Waited for date selection to be applied
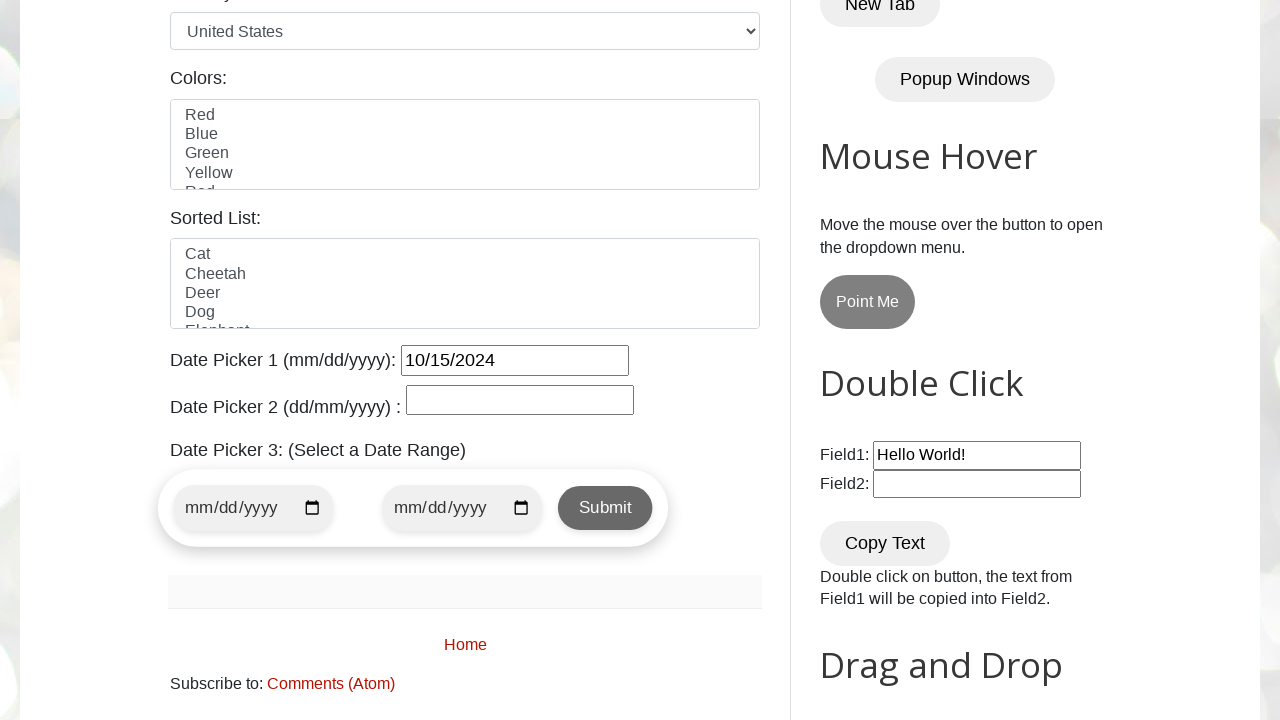

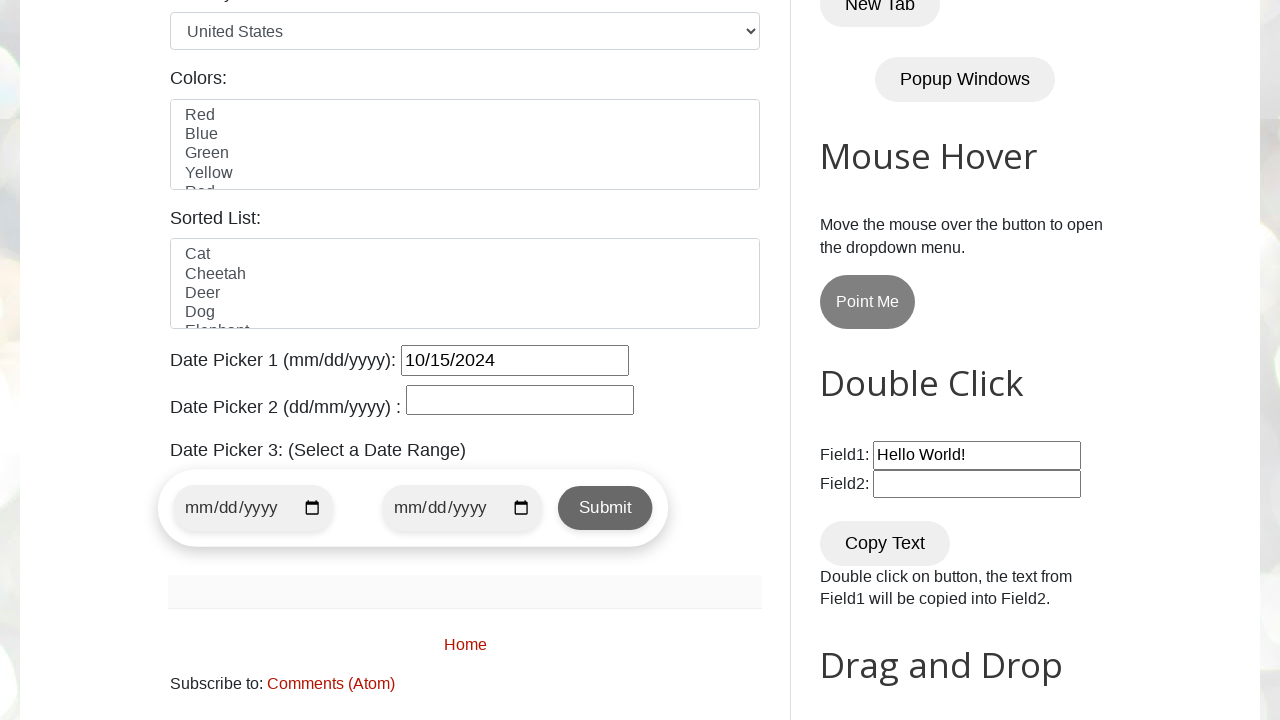